Tests AJIO website's search and filter functionality by searching for bags, applying gender and category filters, and verifying results are displayed

Starting URL: https://www.ajio.com/

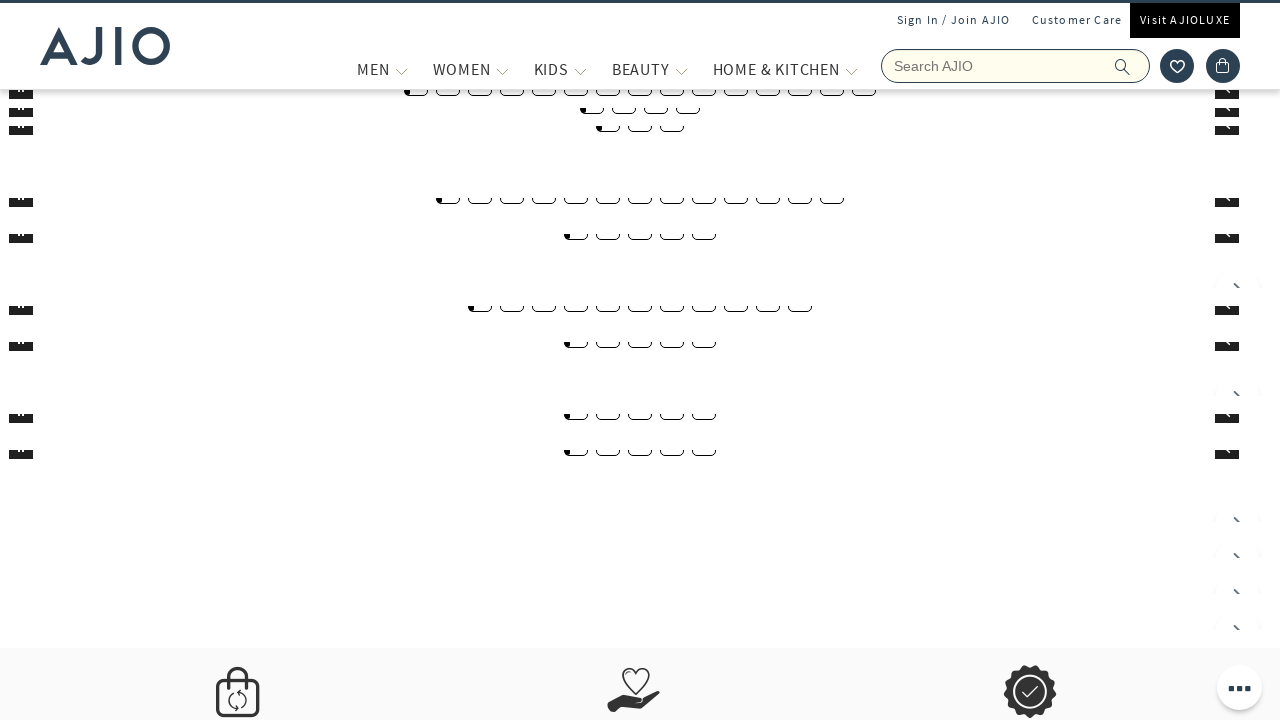

Filled search input with 'bags' on xpath=//input[@placeholder='Search AJIO']
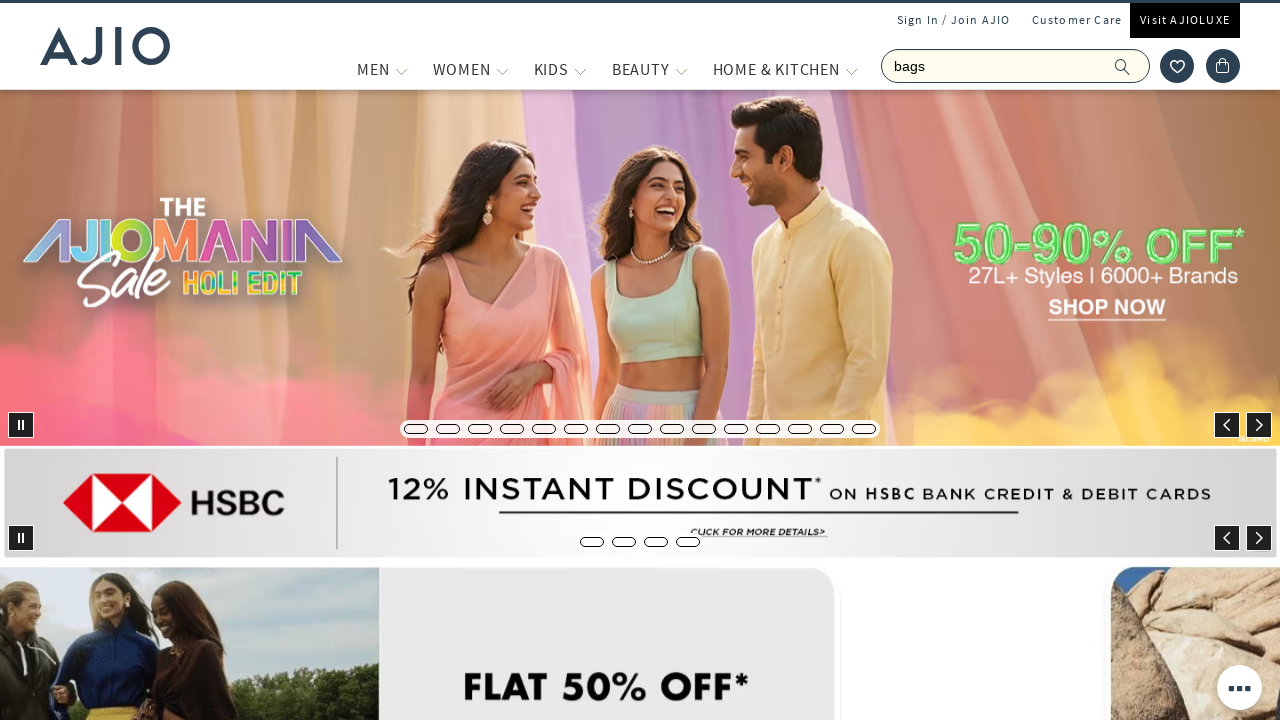

Pressed Enter to submit search for bags on xpath=//input[@placeholder='Search AJIO']
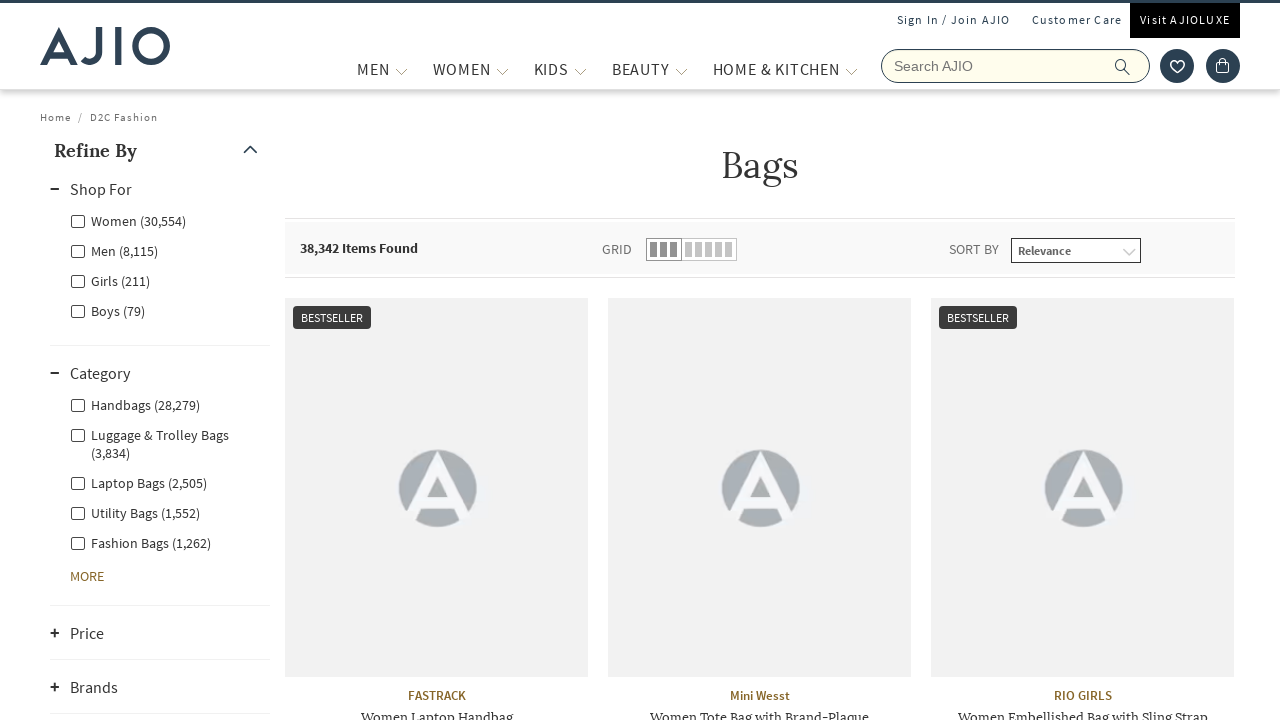

Clicked Men gender filter at (114, 250) on xpath=//label[@for='Men']
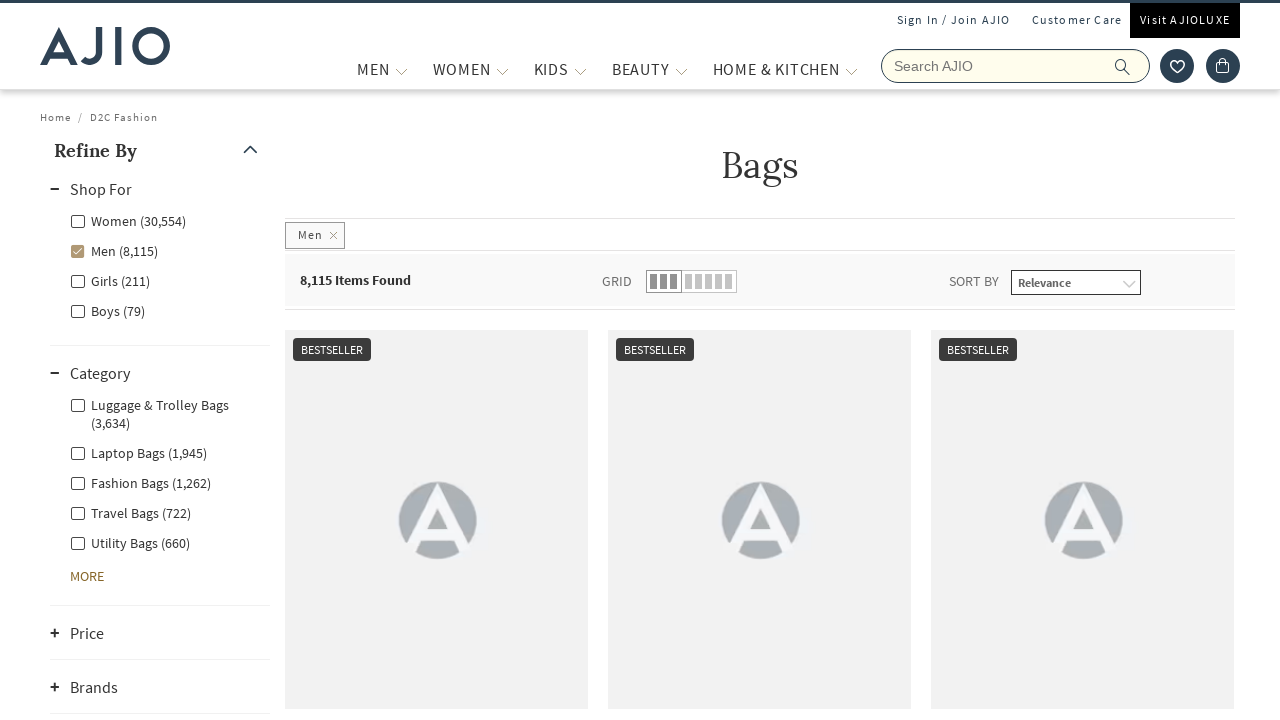

Waited 2 seconds for filters to load
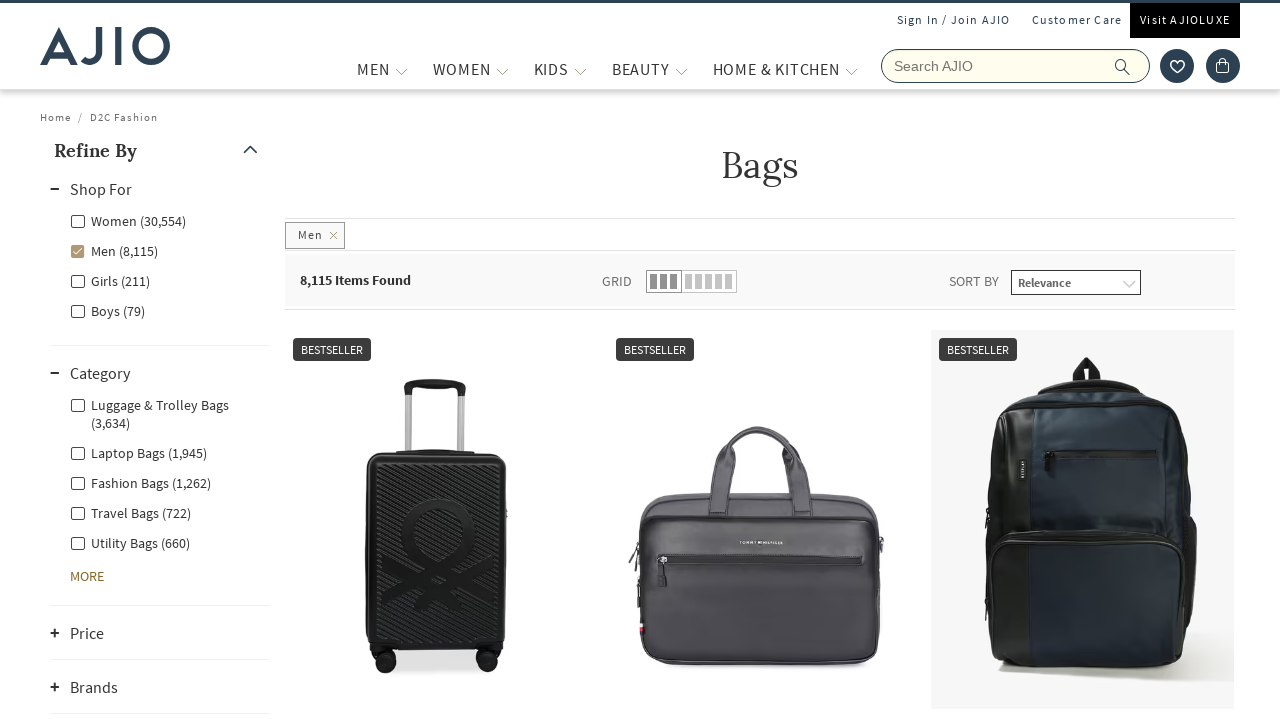

Clicked Men - Fashion Bags category filter at (140, 482) on xpath=//label[@for='Men - Fashion Bags']
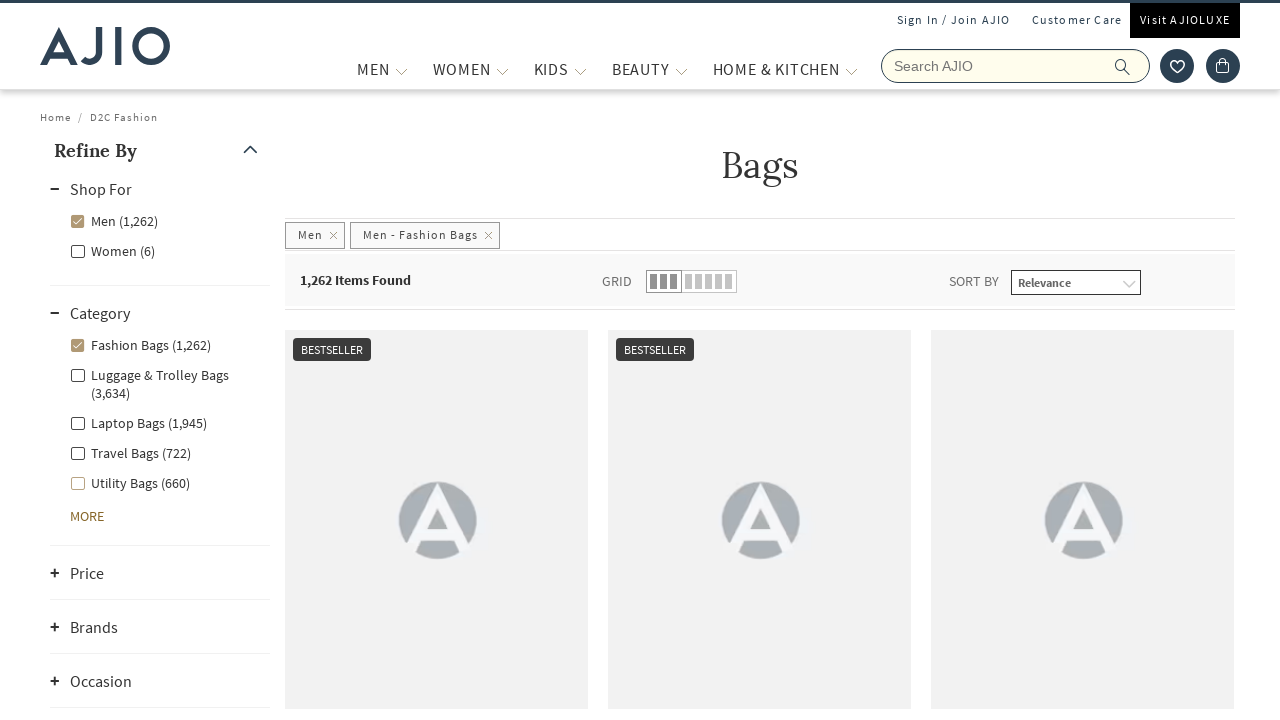

Results count element loaded
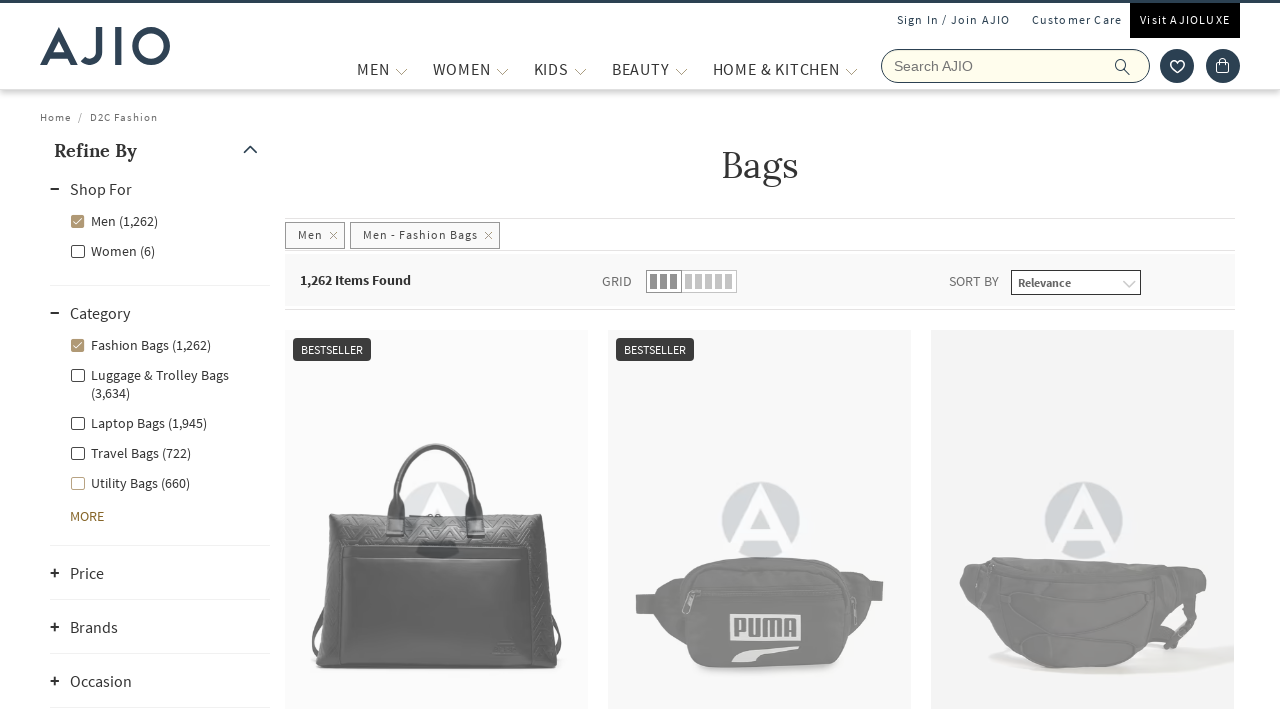

Brand elements loaded
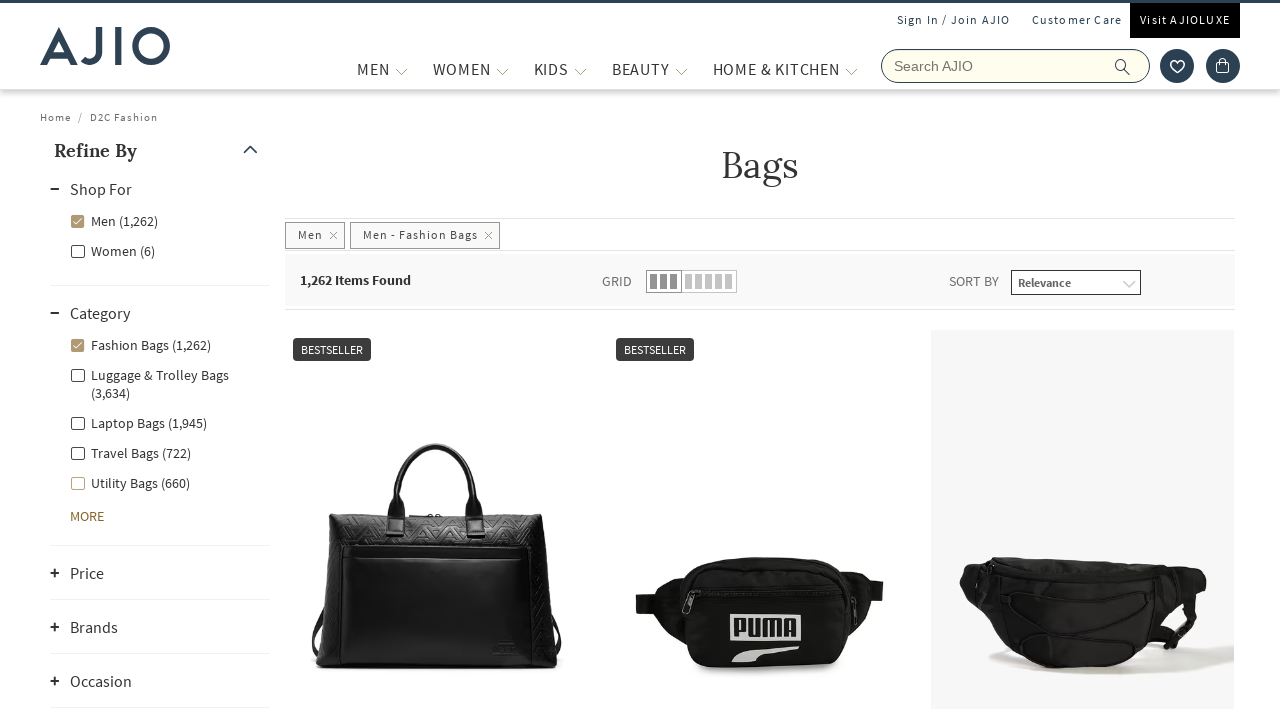

Product name elements loaded
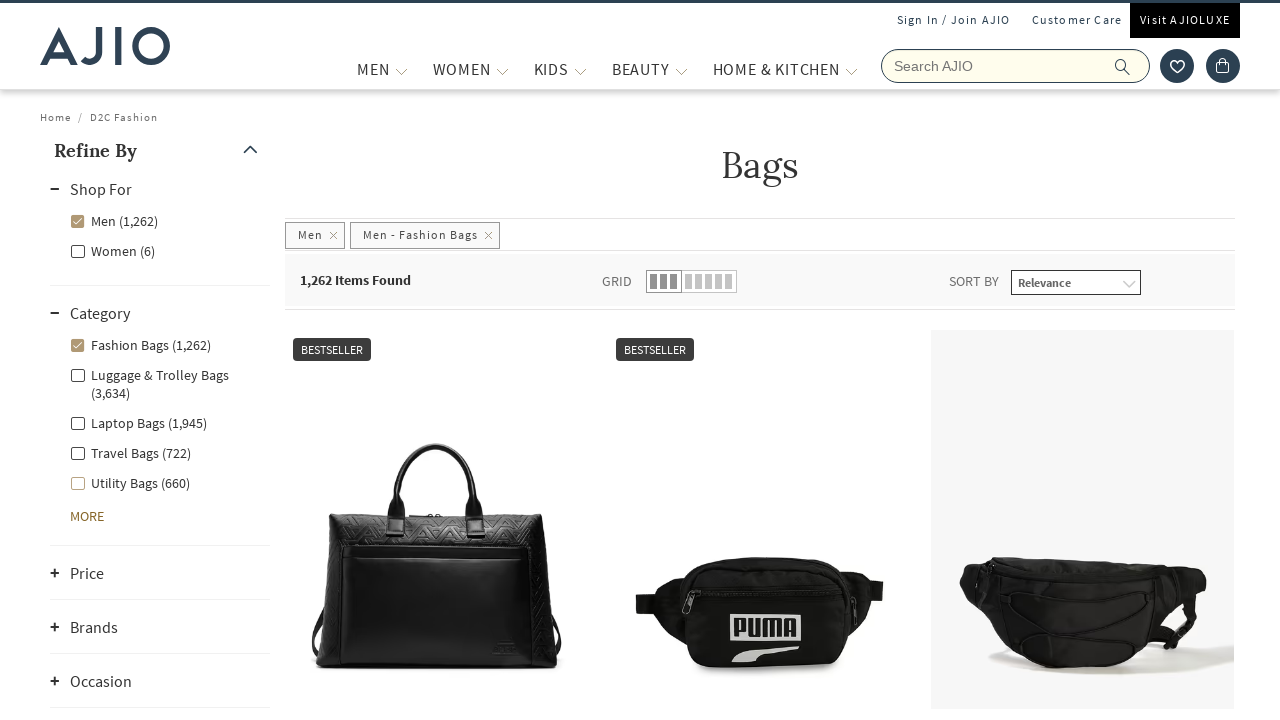

Retrieved results count: 1,262 Items Found
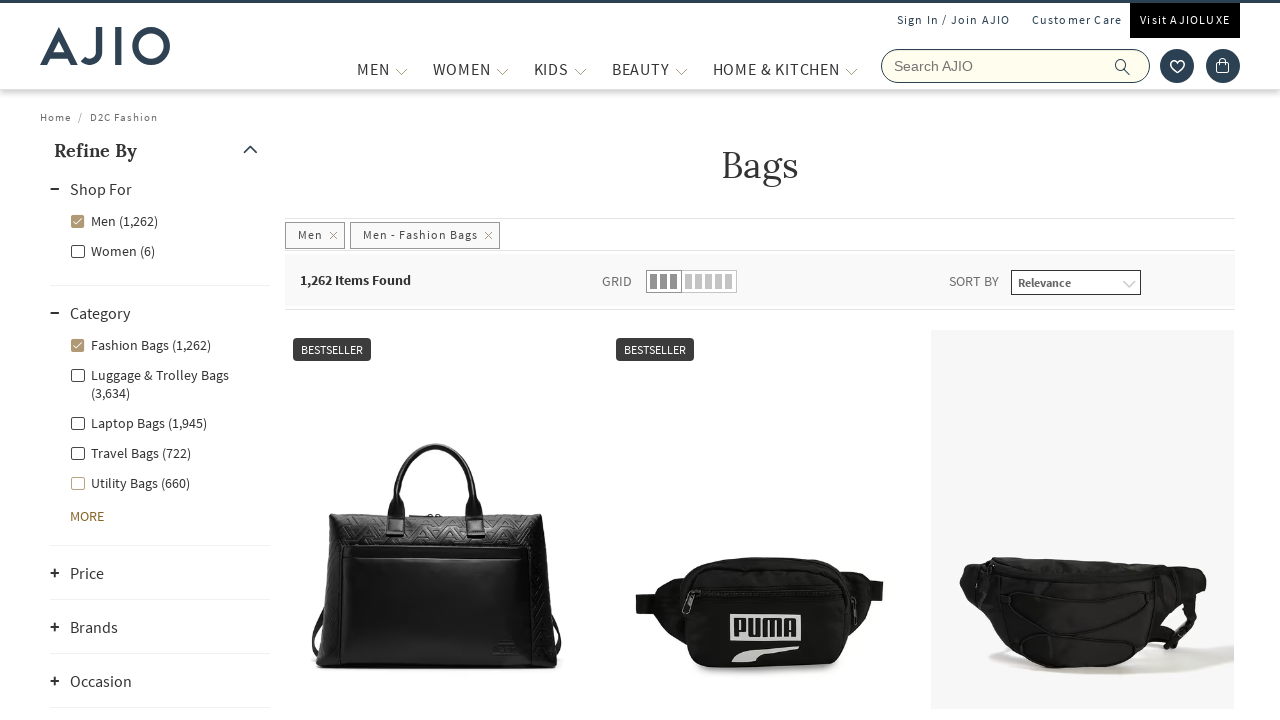

Retrieved 45 brand elements
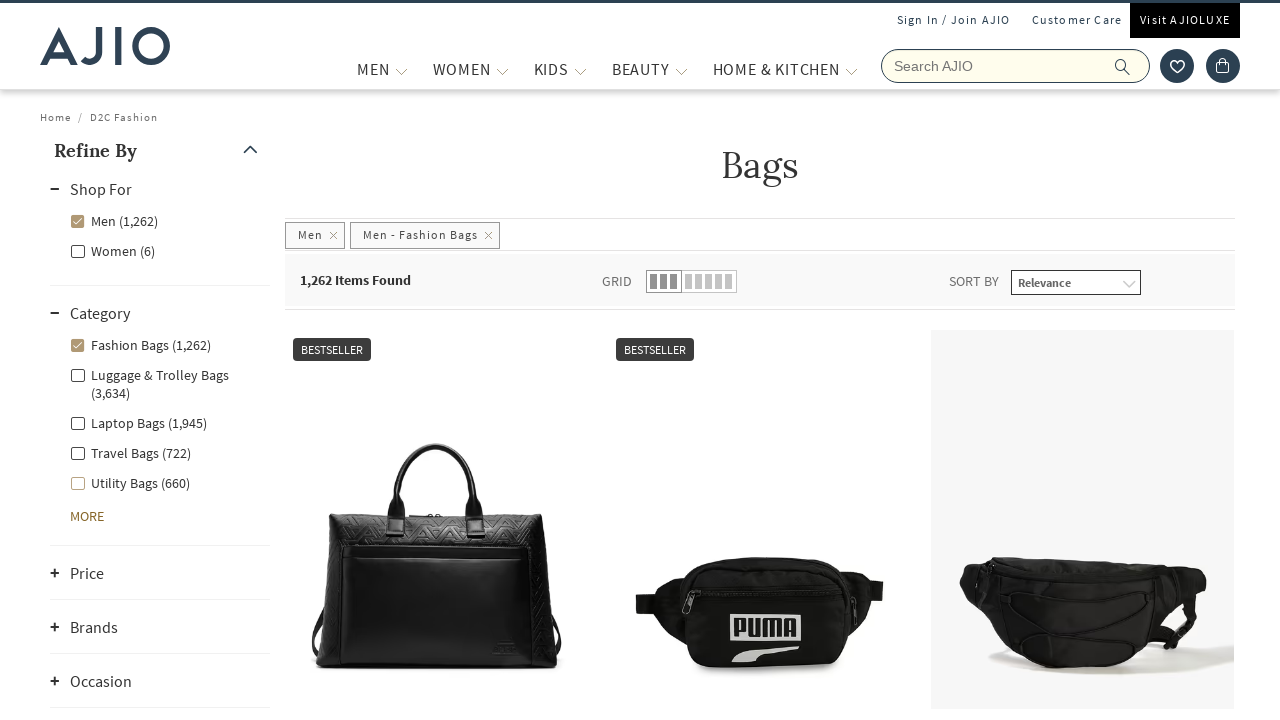

Retrieved 45 product name elements
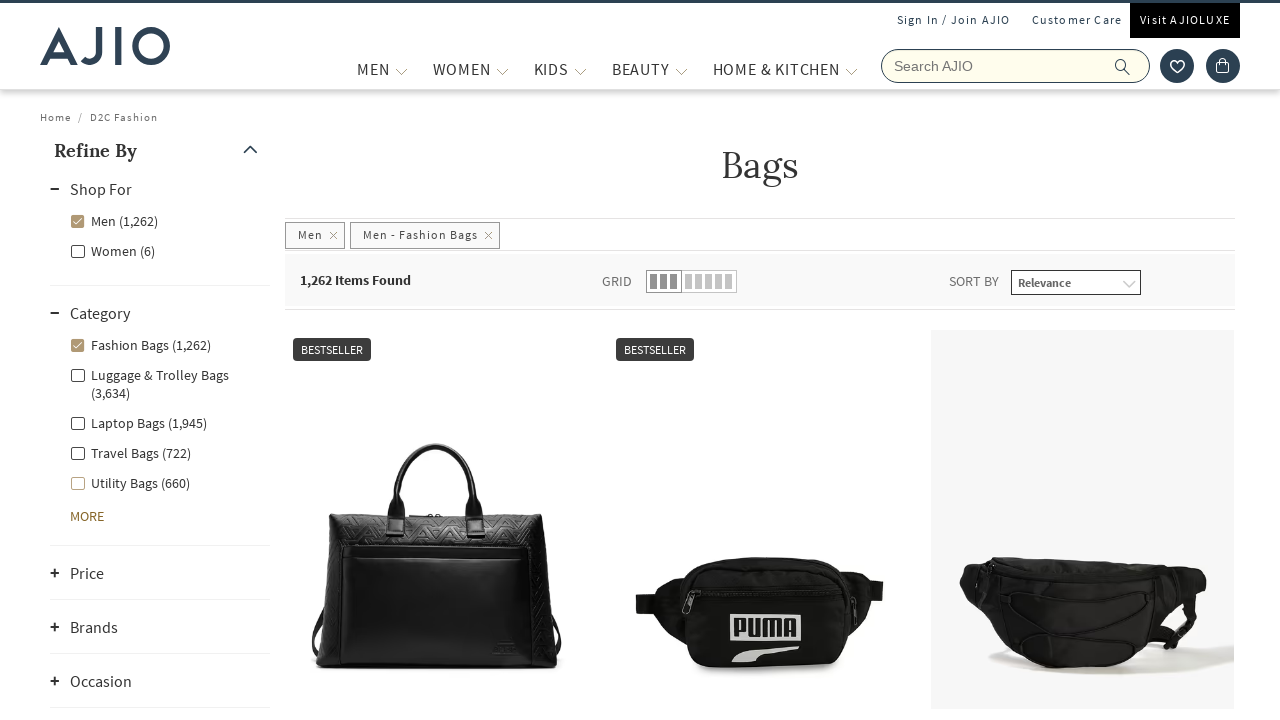

Retrieved product 1: Brand=ALDO, Product=Men Synthetic Messanger Bag with Sling Strap
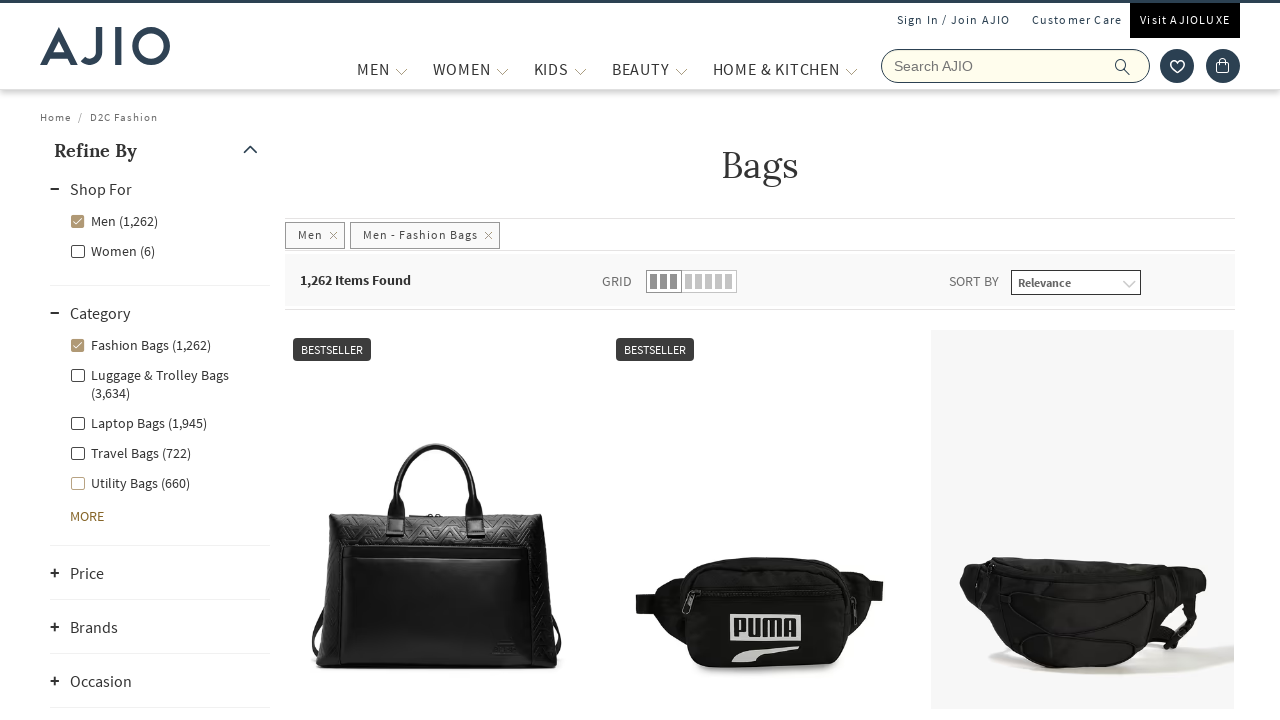

Retrieved product 2: Brand=Puma, Product=Logo Print Waist Bag
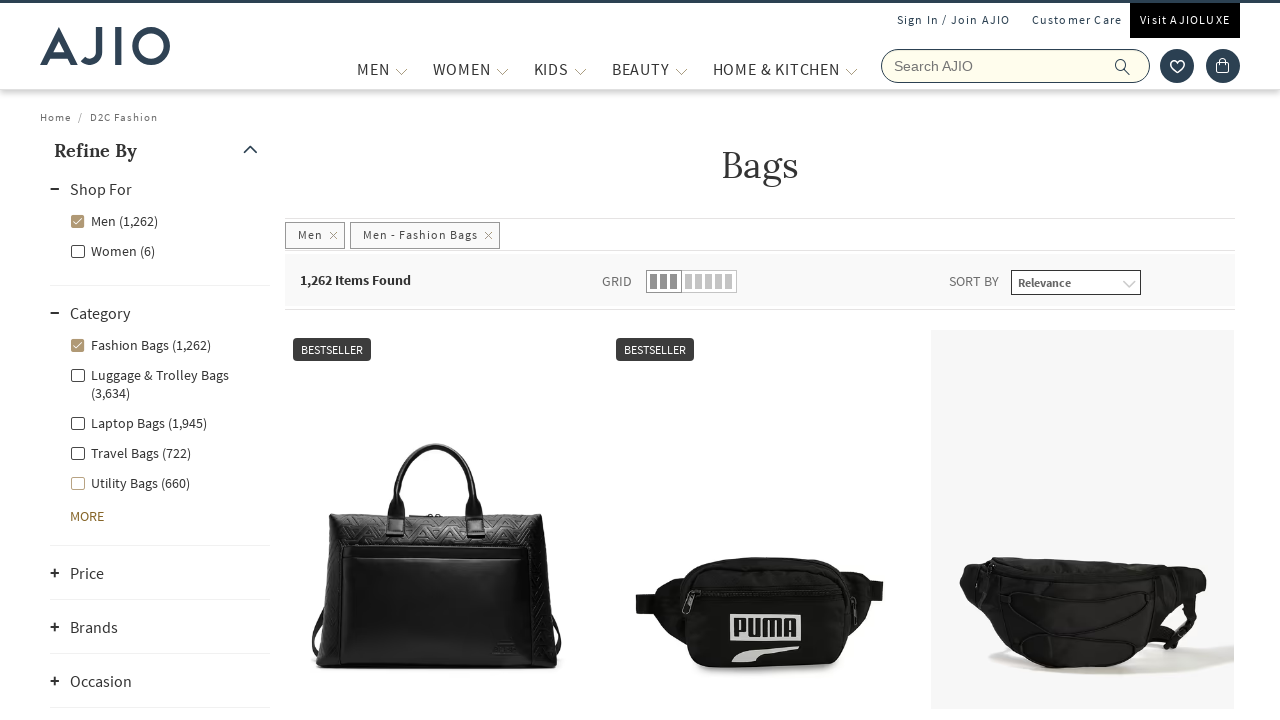

Retrieved product 3: Brand=YOUSTA, Product=Men Waist Bag with Adjustable Strap
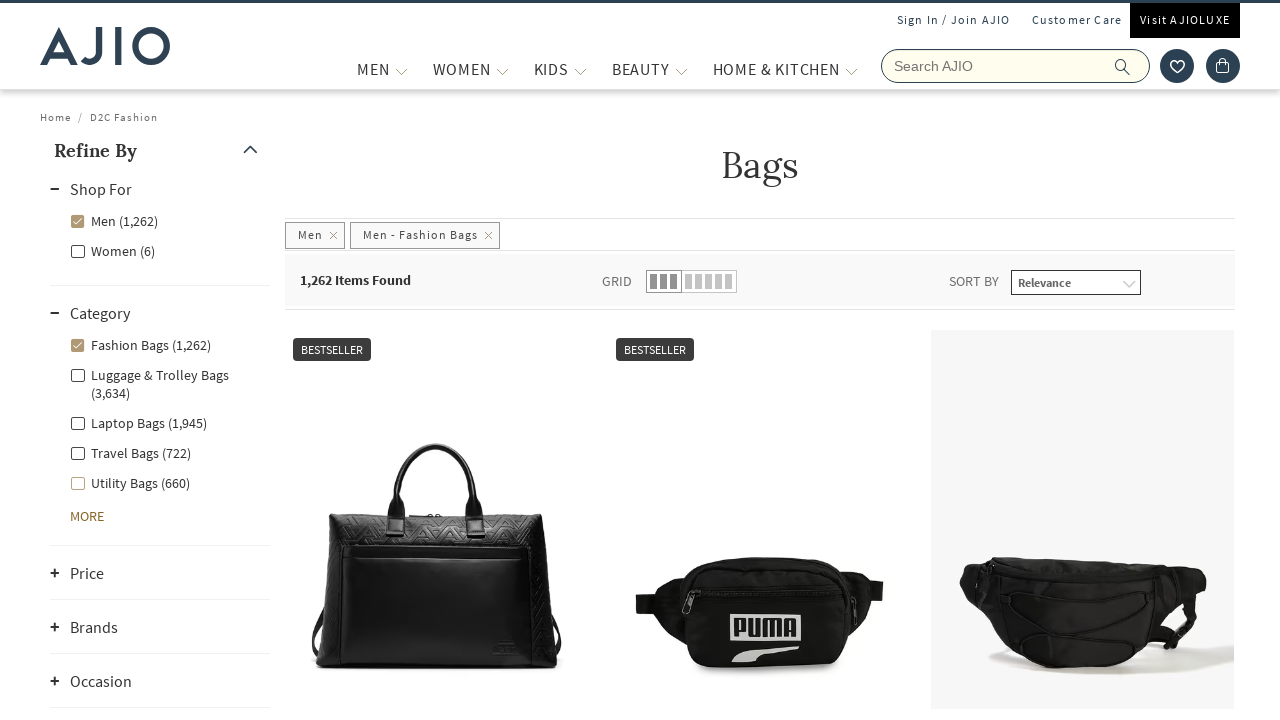

Retrieved product 4: Brand=SUPERDRY, Product=Men Tarp Core Bumbag with Adjustable Strap
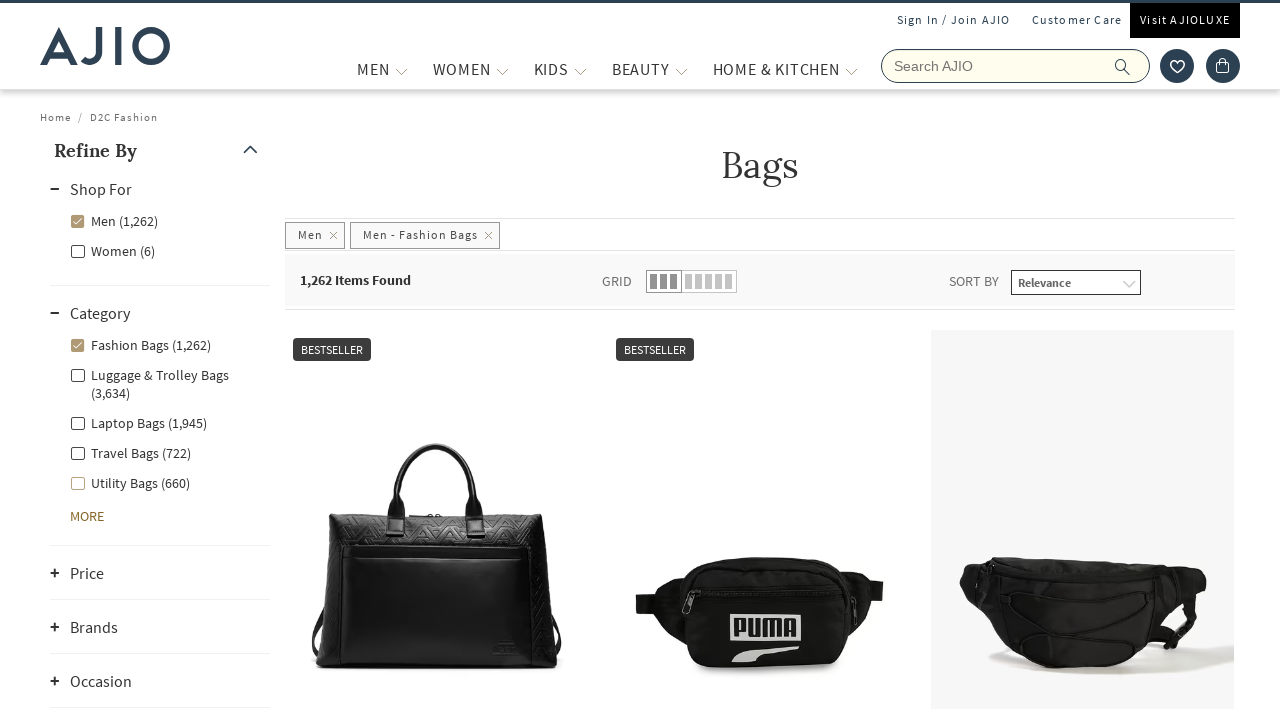

Retrieved product 5: Brand=ARMANI EXCHANGE, Product=Men Okinawa Messenger Bag
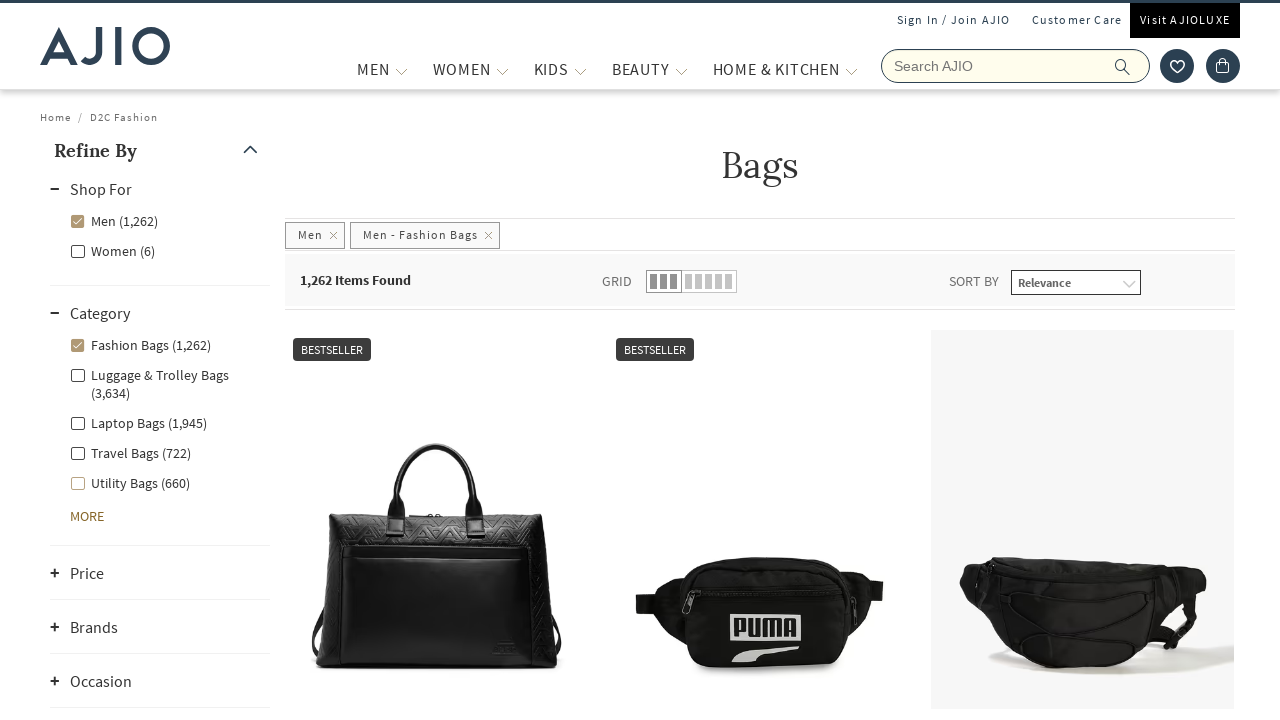

Retrieved product 6: Brand=Jack & Jones, Product=Men Typographic Print Sling Bag
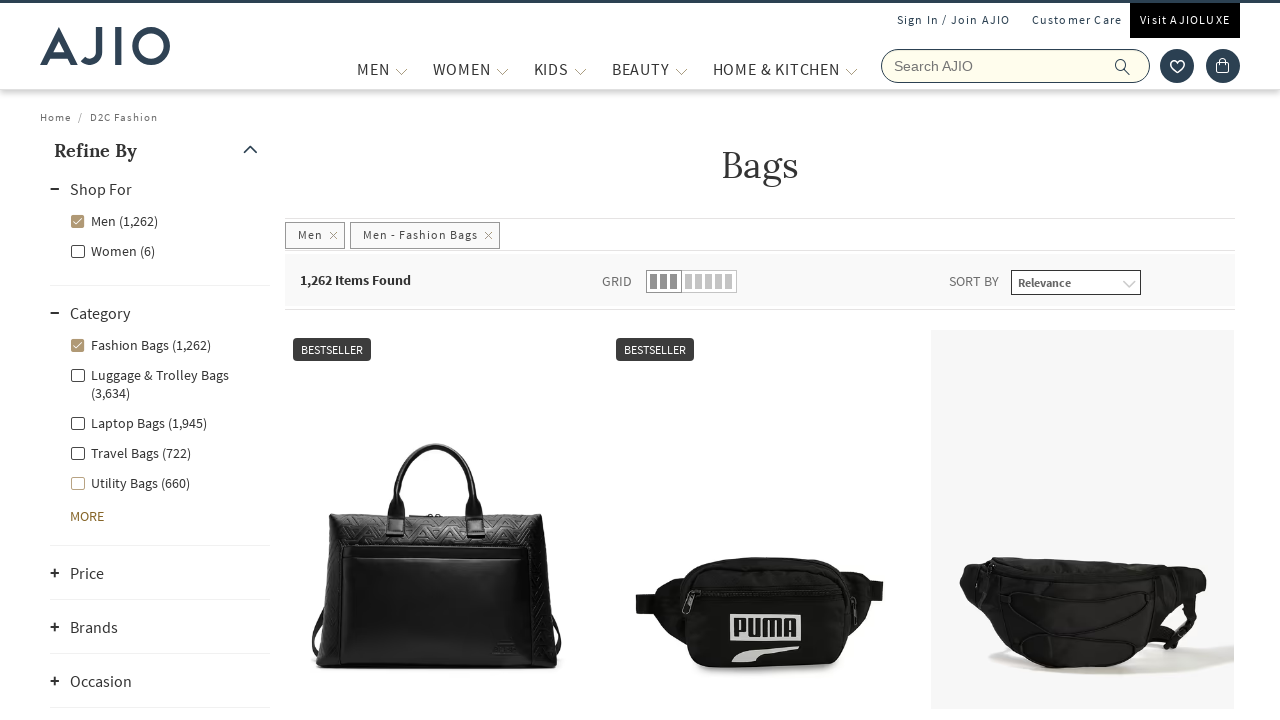

Retrieved product 7: Brand=NIKE, Product=Men Hayward Patrol Crossbody Bag
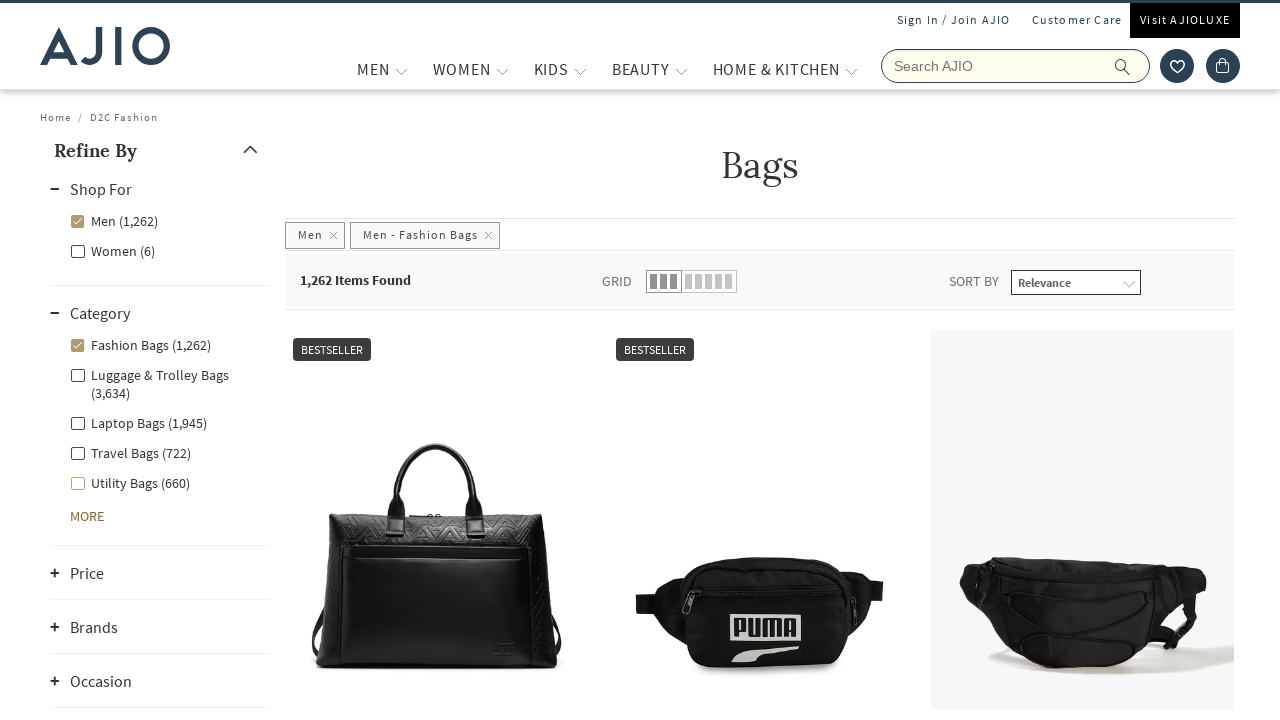

Retrieved product 8: Brand=ARMANI EXCHANGE, Product=Okinawa Messenger Bag
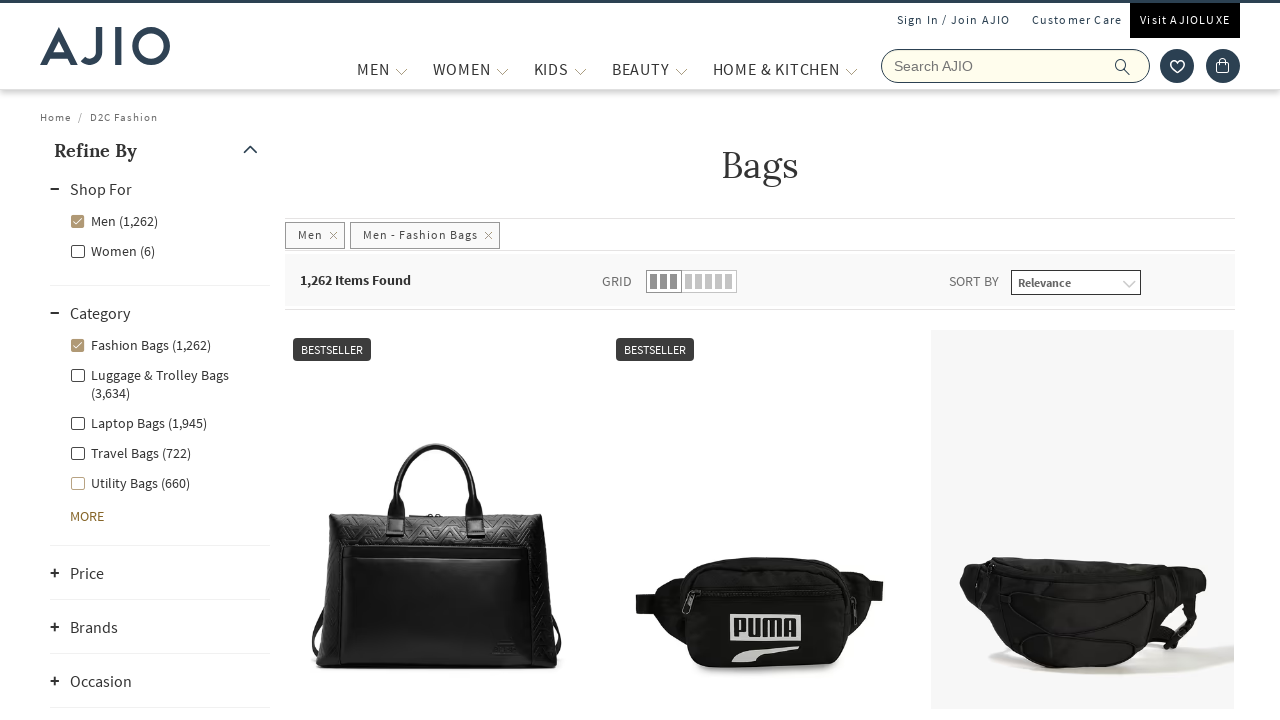

Retrieved product 9: Brand=Jack & Jones, Product=Men Typographic Print Sling Bag
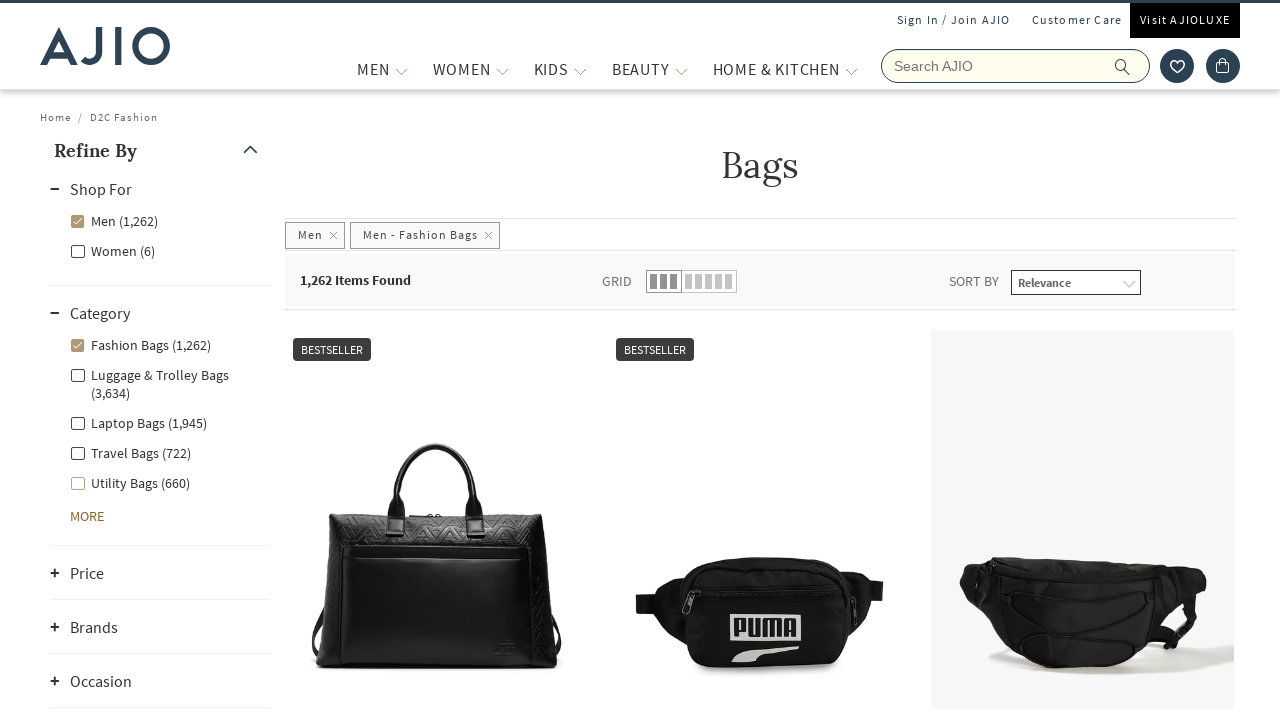

Retrieved product 10: Brand=UNITED COLORS OF BENETTON, Product=Men Colourblock Duffle Bag
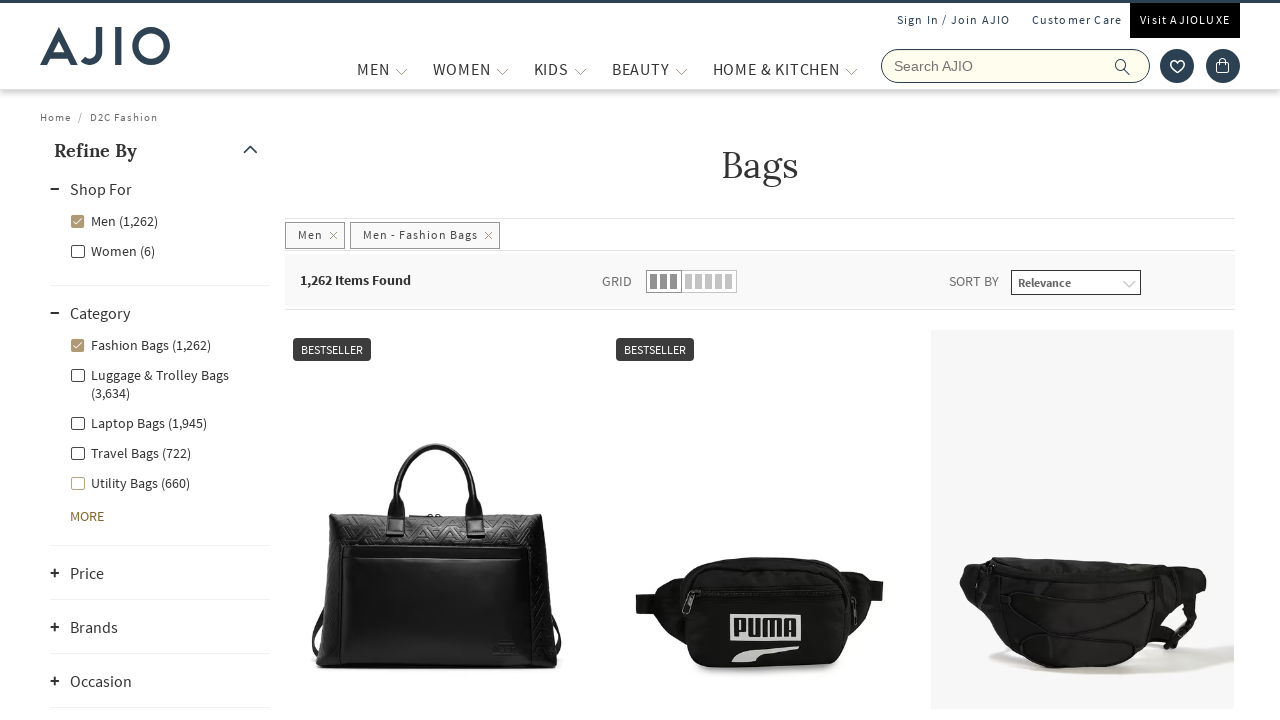

Retrieved product 11: Brand=Puma, Product=BMW M Motorsport Multi-Pocket Duffle Bag
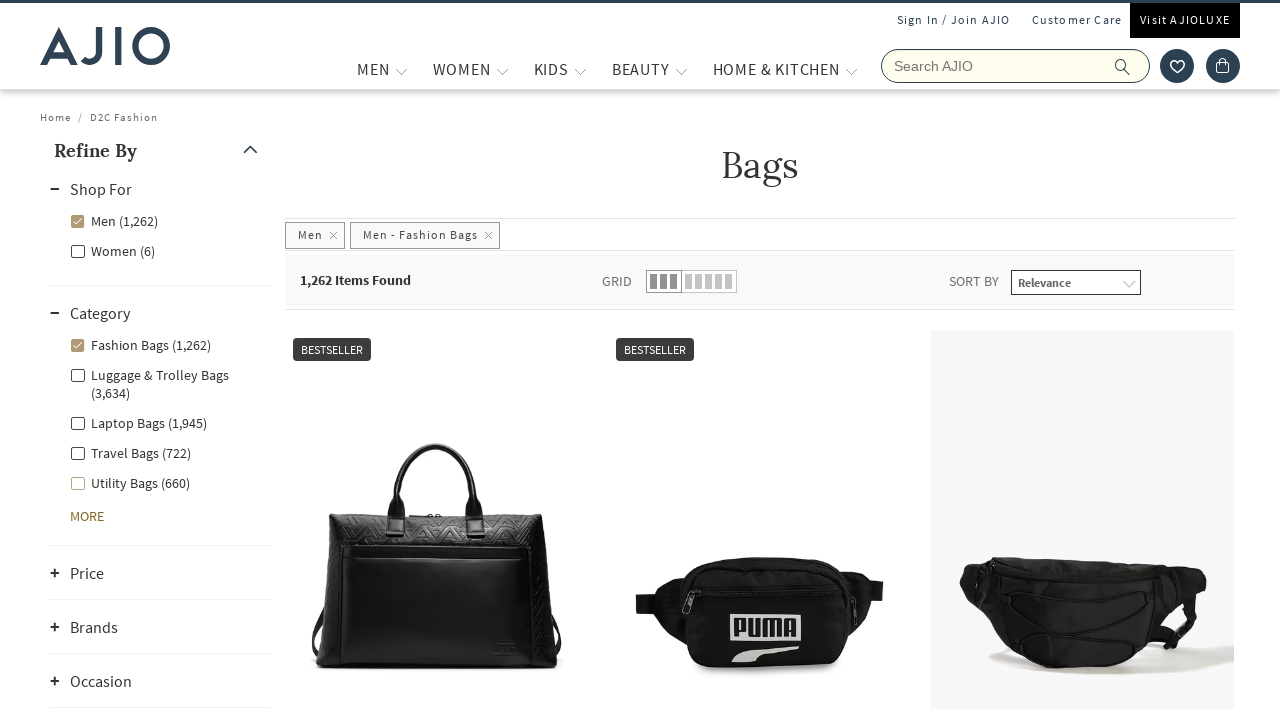

Retrieved product 12: Brand=F-GEAR, Product=Men Messenger Bag with Logo Applique
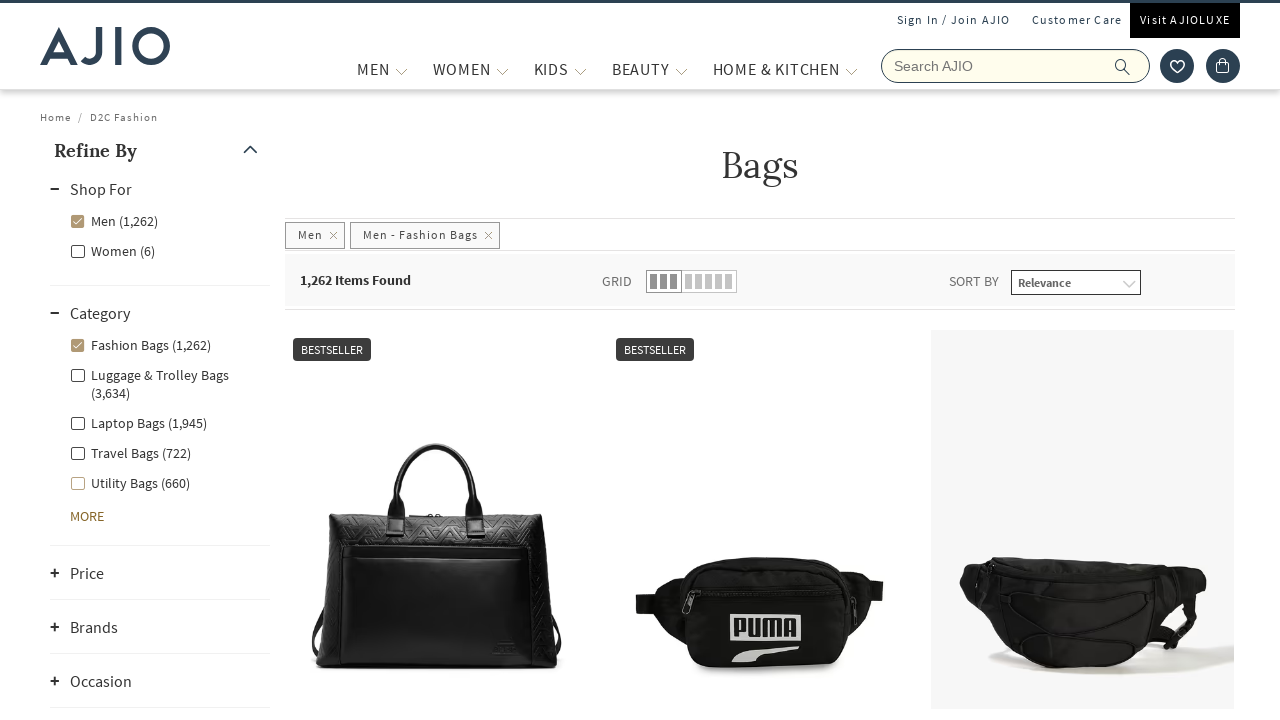

Retrieved product 13: Brand=YOUSTA, Product=Men Cotton Sling Bag
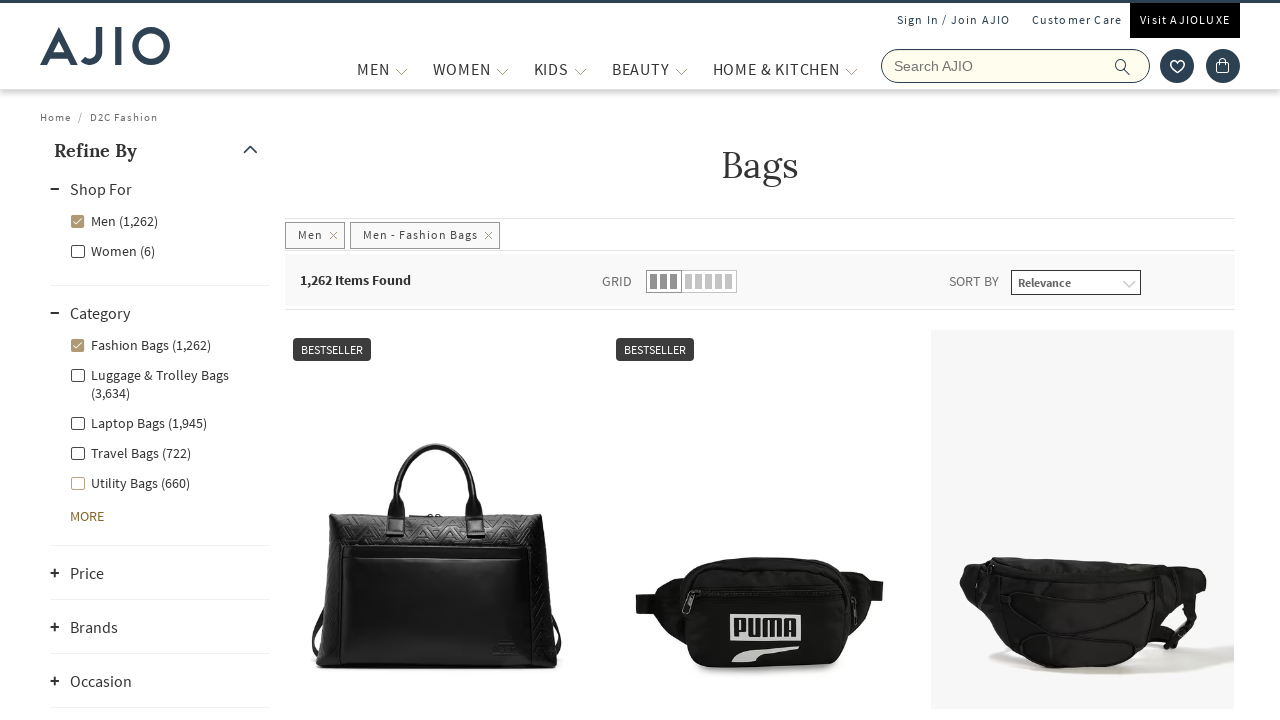

Retrieved product 14: Brand=HIDESIGN, Product=Men Crossbody Bag with Adjustable Strap
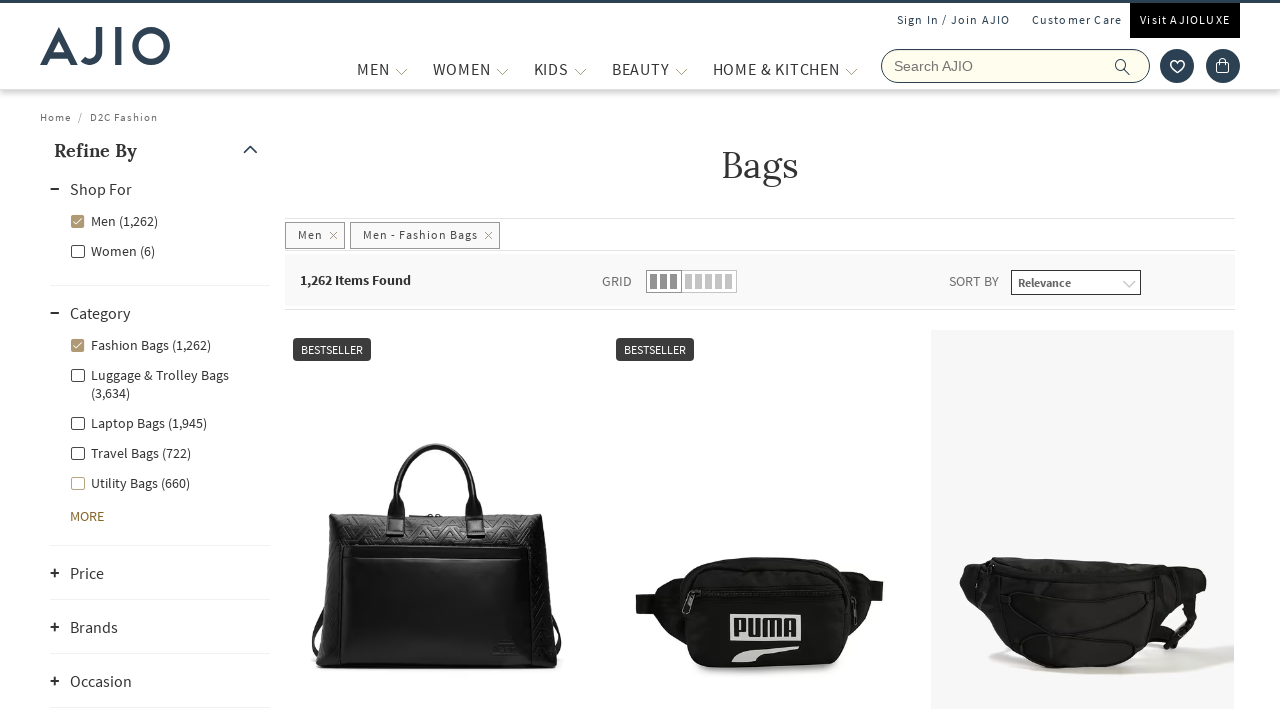

Retrieved product 15: Brand=TOMMY HILFIGER, Product=Men Messenger Bag
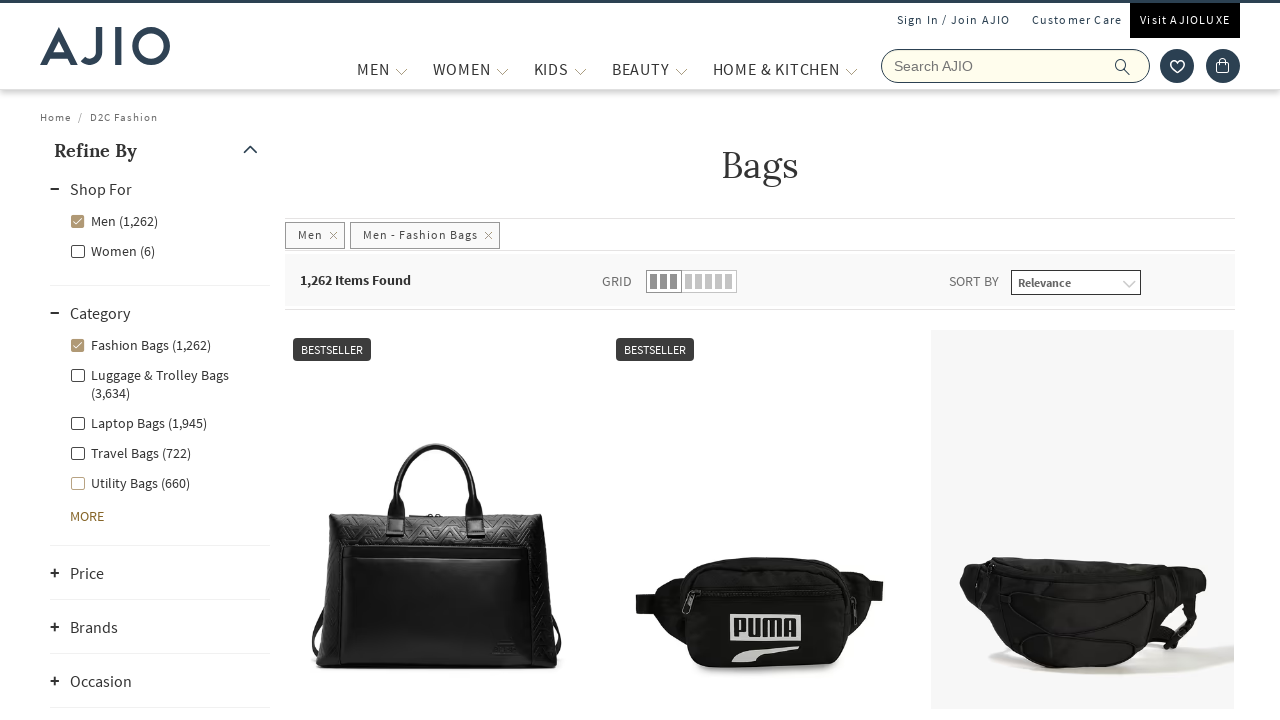

Retrieved product 16: Brand=ARMANI EXCHANGE, Product=Capri Nero Messenger Bag
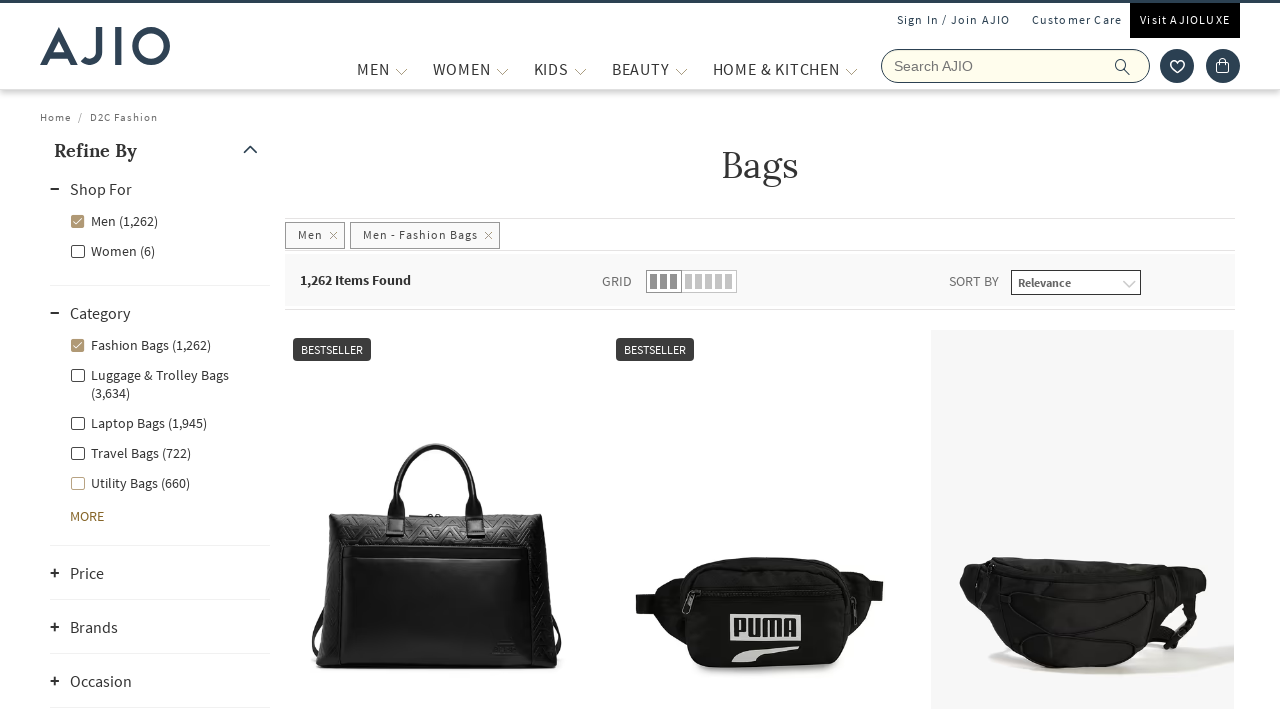

Retrieved product 17: Brand=ARMANI EXCHANGE, Product=Men Elba Messenger Bag with Detachable Strap
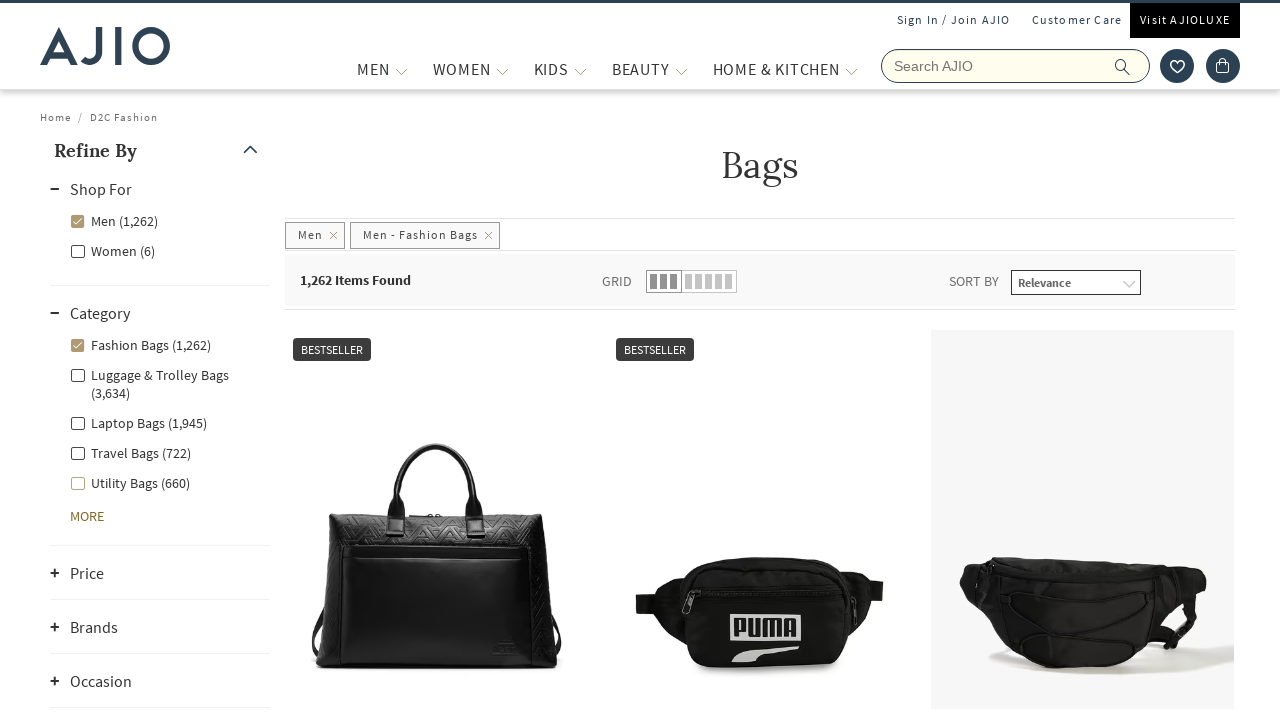

Retrieved product 18: Brand=NIKE, Product=Men Hayward Patrol Crossbody Bag
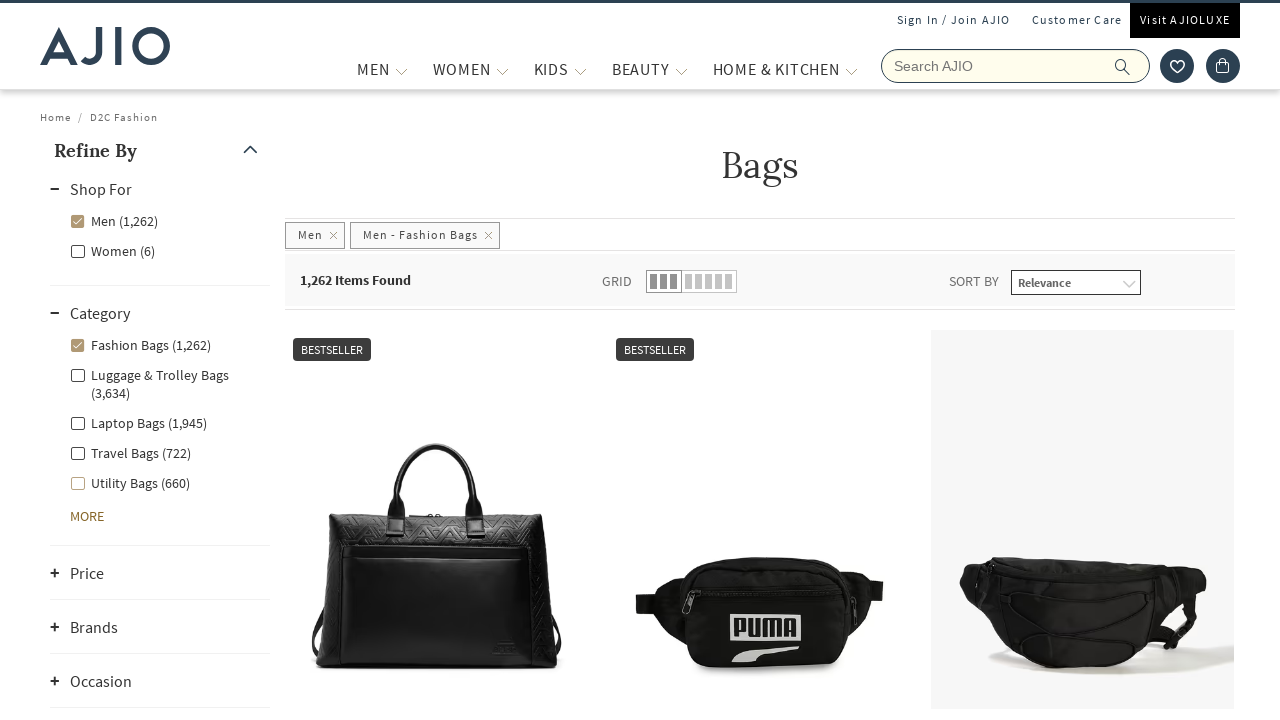

Retrieved product 19: Brand=Jack & Jones, Product=Men Crossbody Bag with Detachable Strap
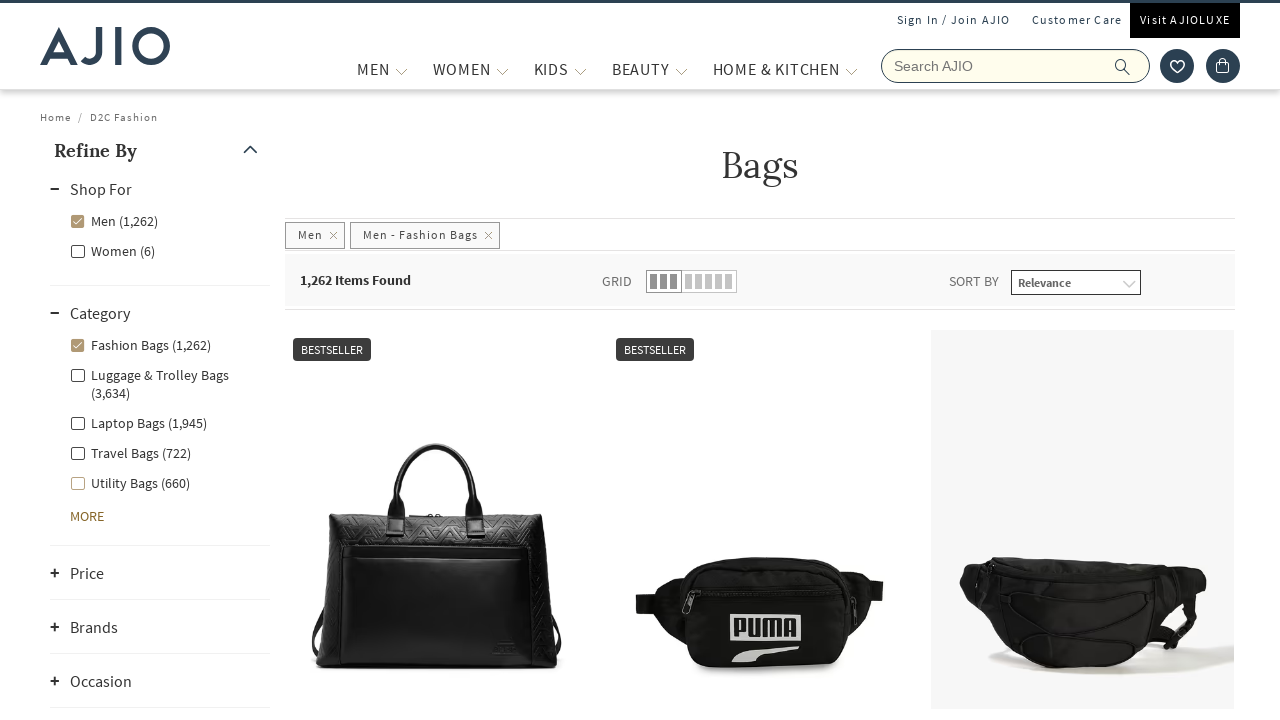

Retrieved product 20: Brand=Puma, Product=Aviator Gym Bag
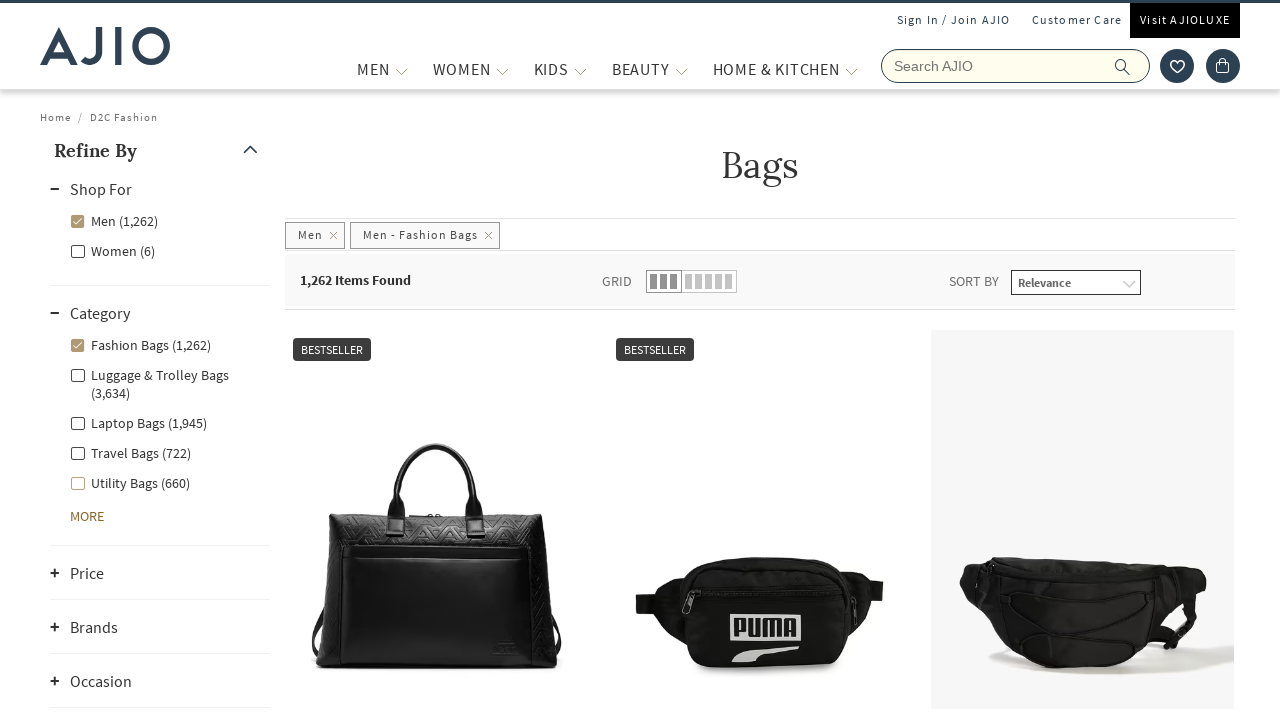

Retrieved product 21: Brand=ALDO, Product=Men Messenger Bag
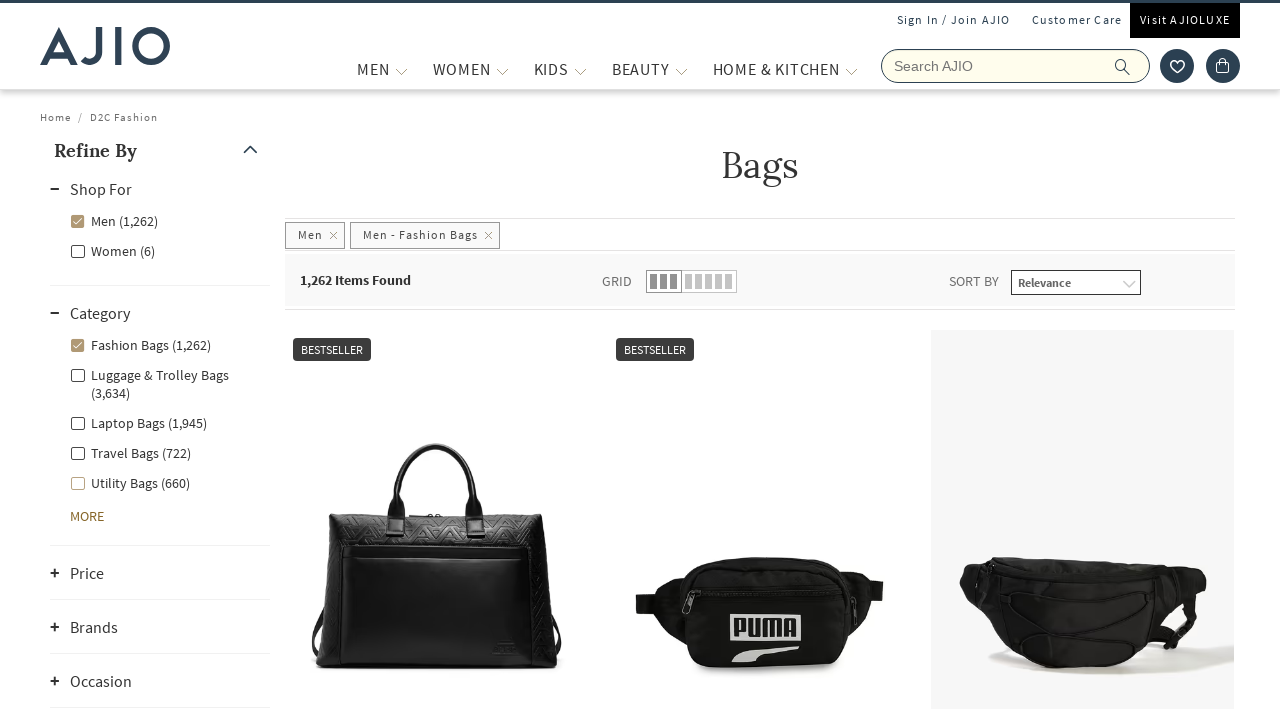

Retrieved product 22: Brand=REDHORNS, Product=Men Logo Print Crossbody Bag with Adjustable Strap
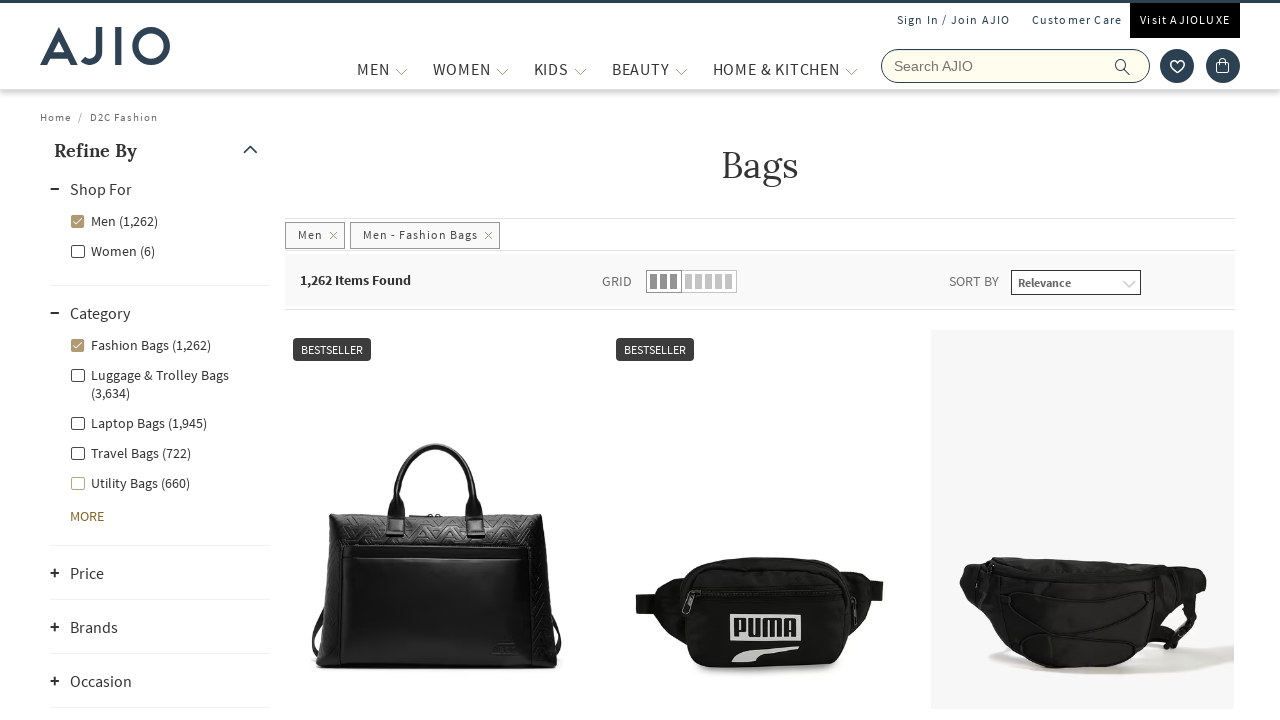

Retrieved product 23: Brand=Puma, Product=Running System Convertible Everyday Tote Bag
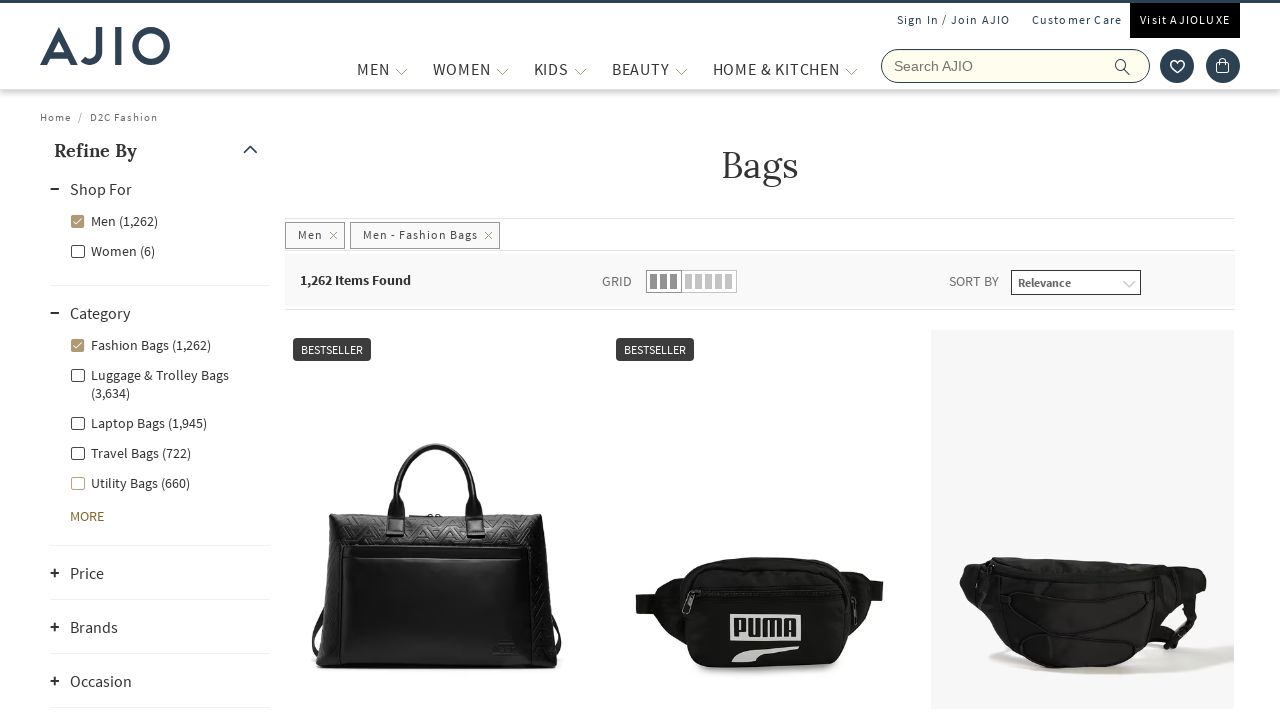

Retrieved product 24: Brand=ARMANI EXCHANGE, Product=Men Digital Milano Edition Crossbody Bag
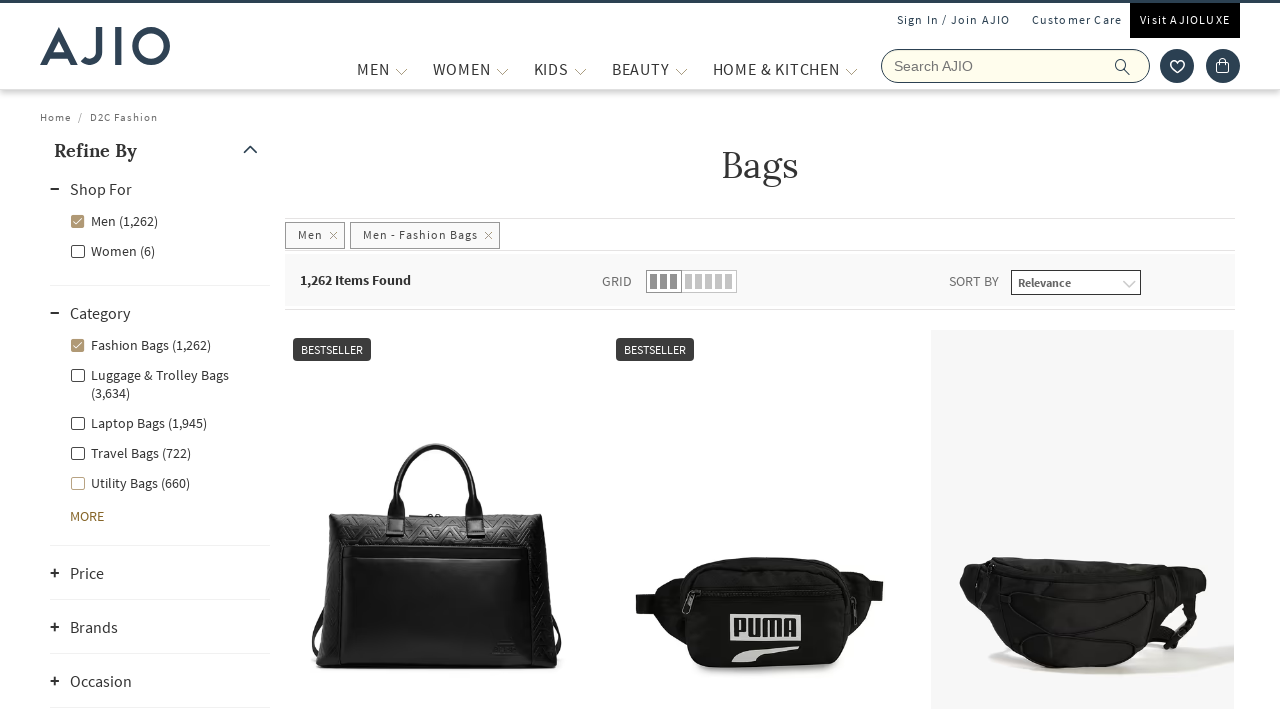

Retrieved product 25: Brand=ARMANI EXCHANGE, Product=Gerard Messenger Bag
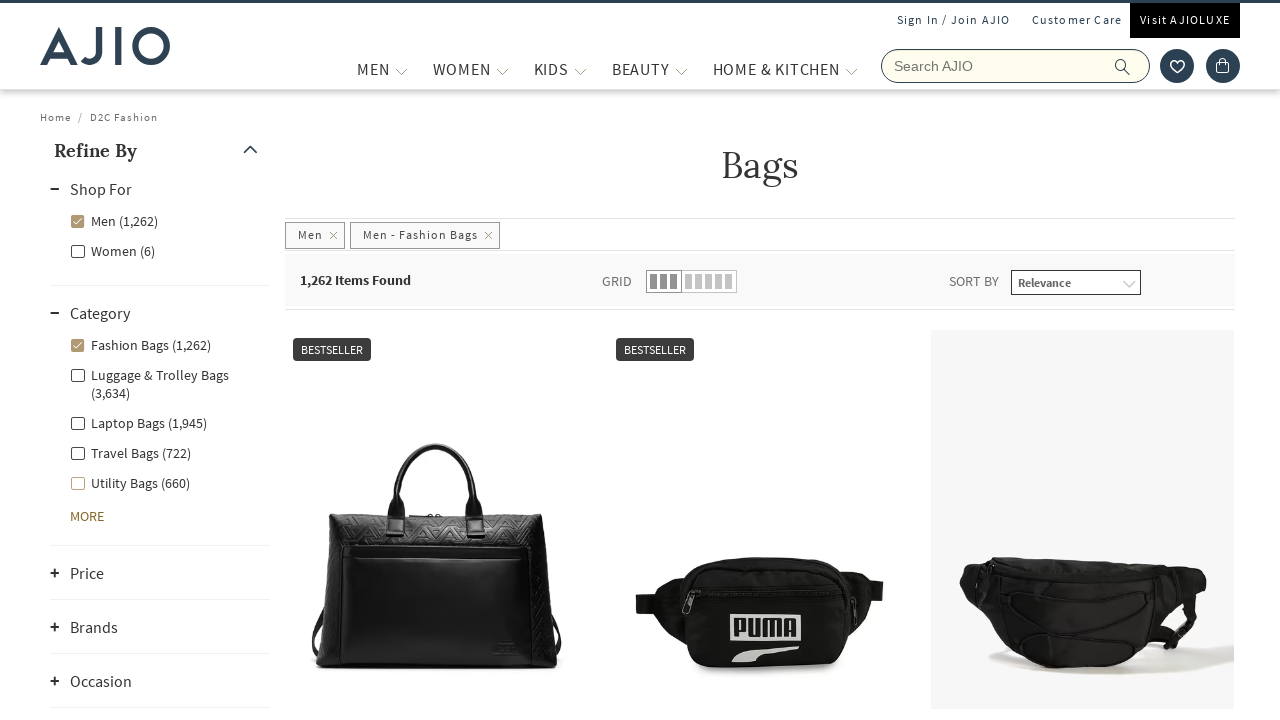

Retrieved product 26: Brand=YOUSTA, Product=Men Messenger Bag with Zip Closure
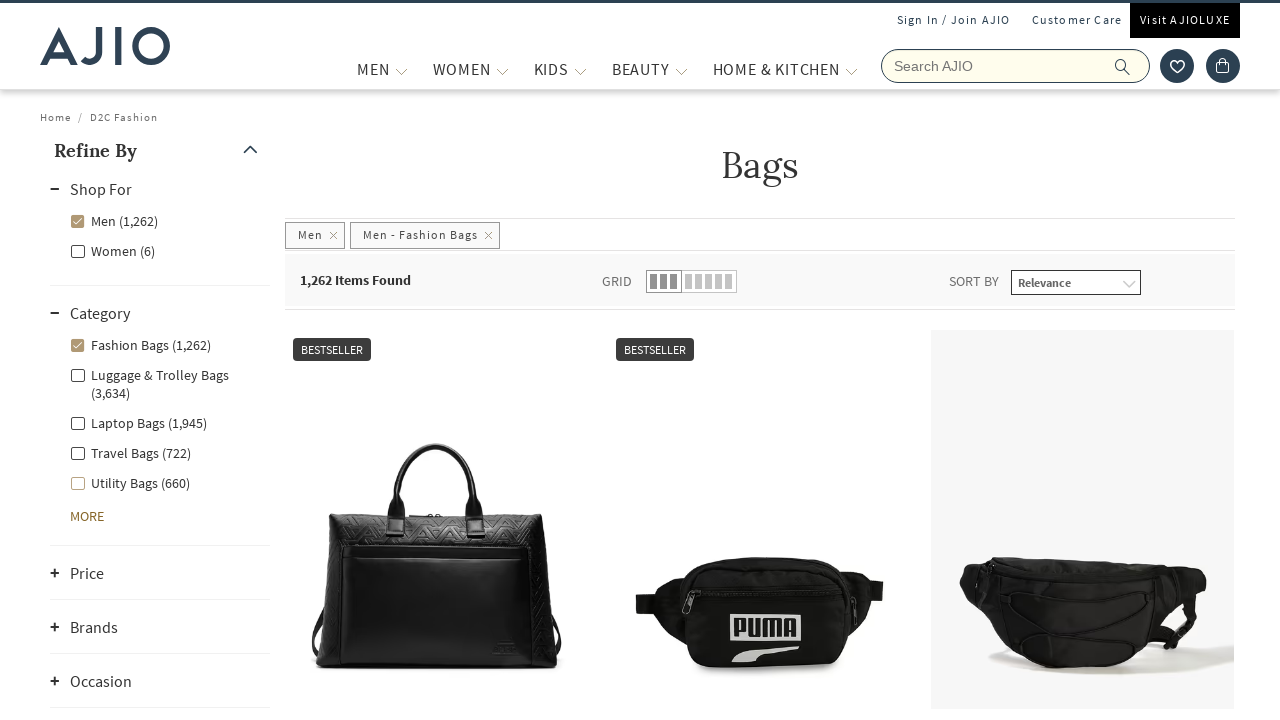

Retrieved product 27: Brand=ARMANI EXCHANGE, Product=Dylan Messenger Bag
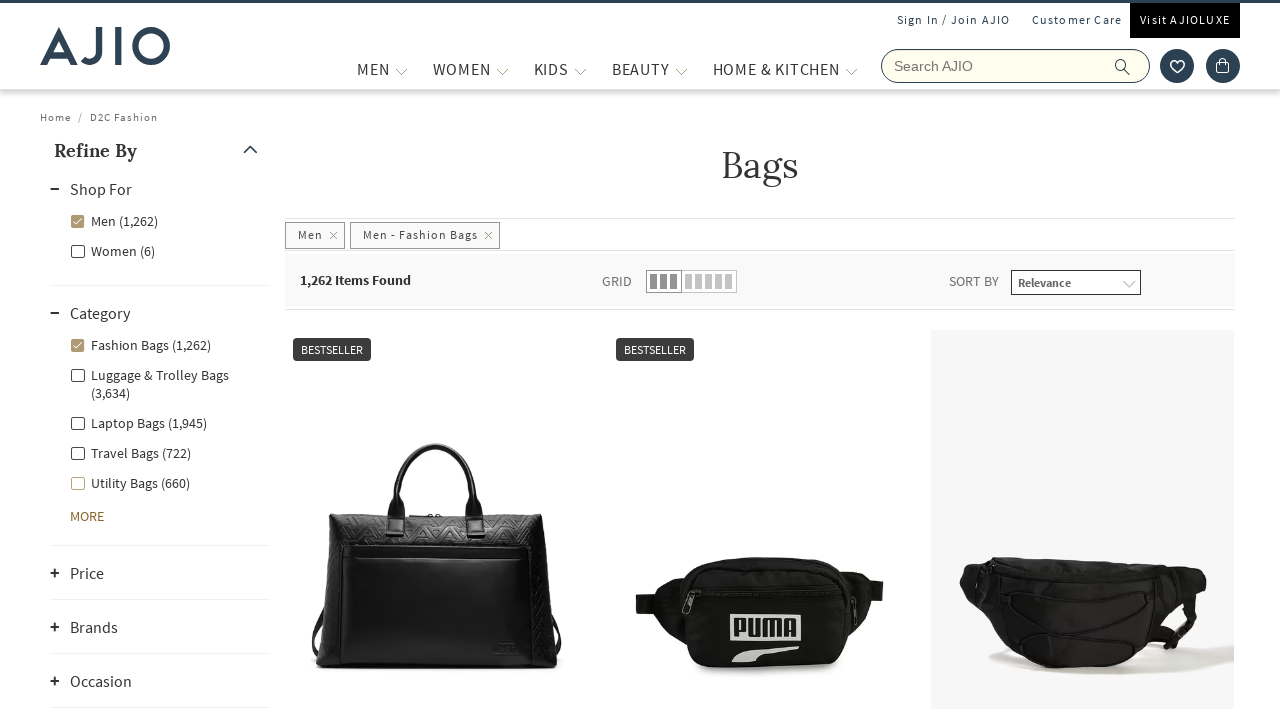

Retrieved product 28: Brand=NETPLAY, Product=Men Crossbody Denim Bag
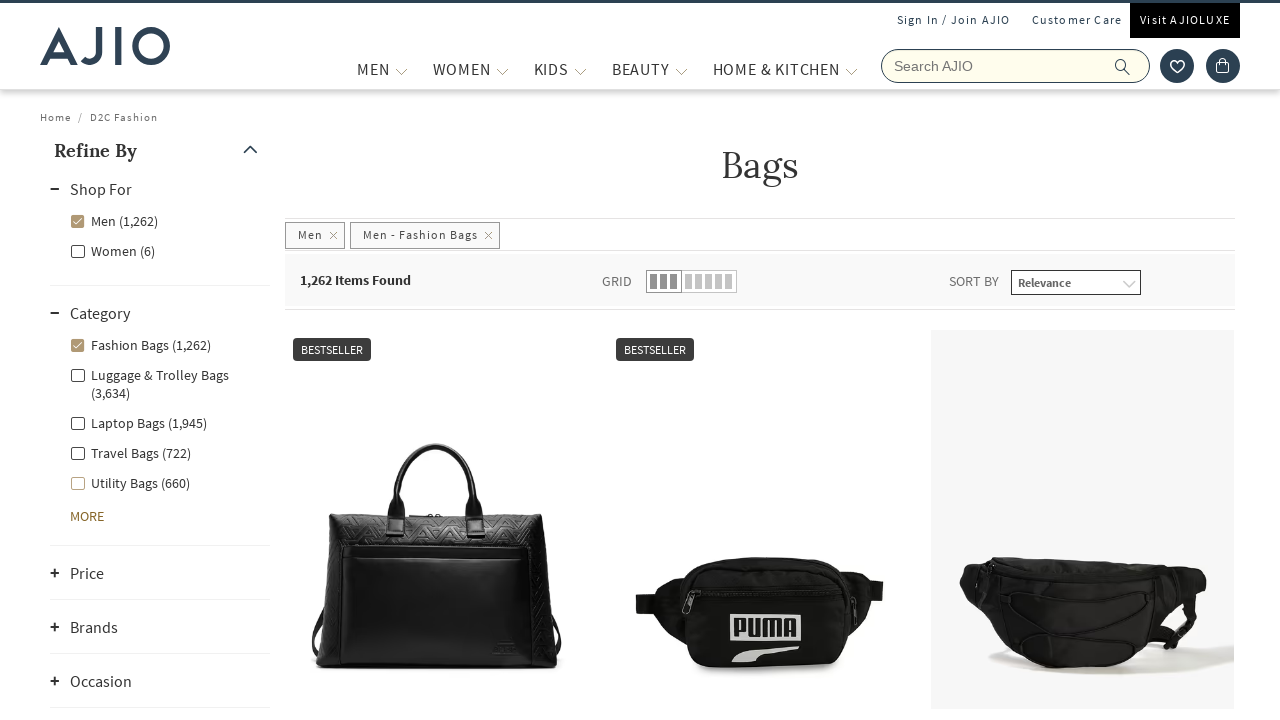

Retrieved product 29: Brand=Altheory by AZORTE, Product=Rigid Crossbody Bag
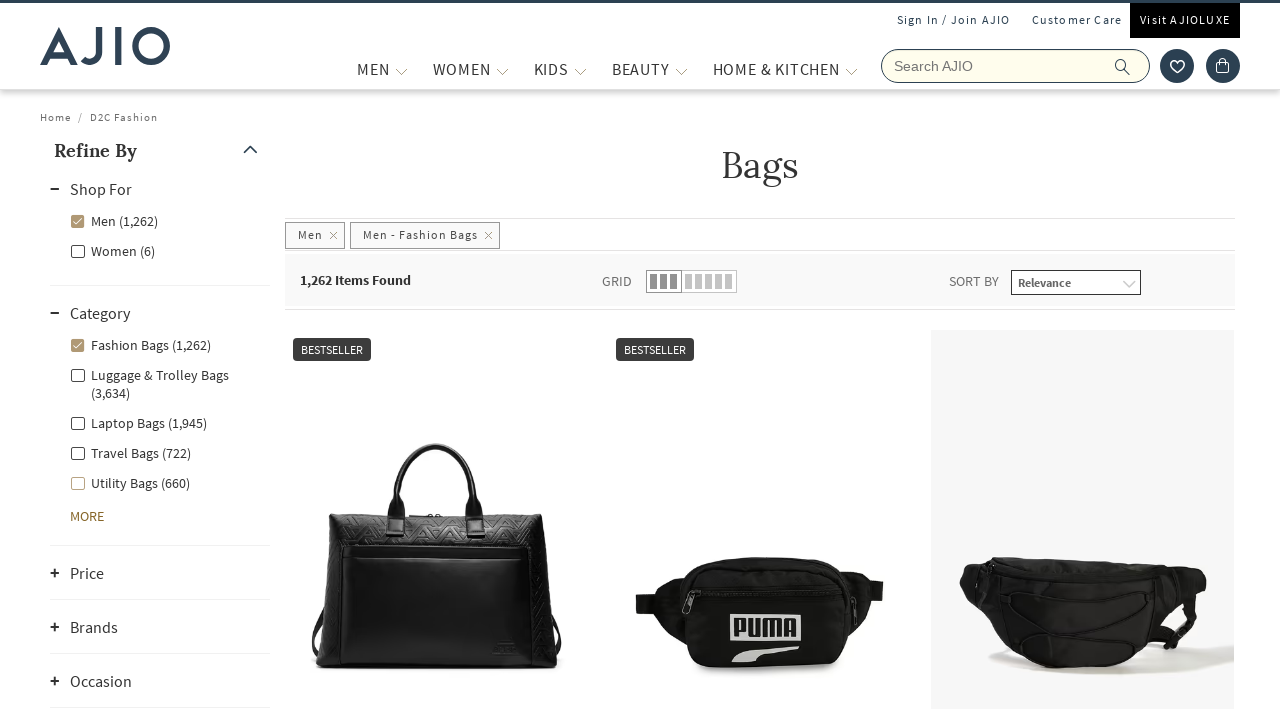

Retrieved product 30: Brand=YOUSTA, Product=Men Crossbody Bag with Adjustable Strap
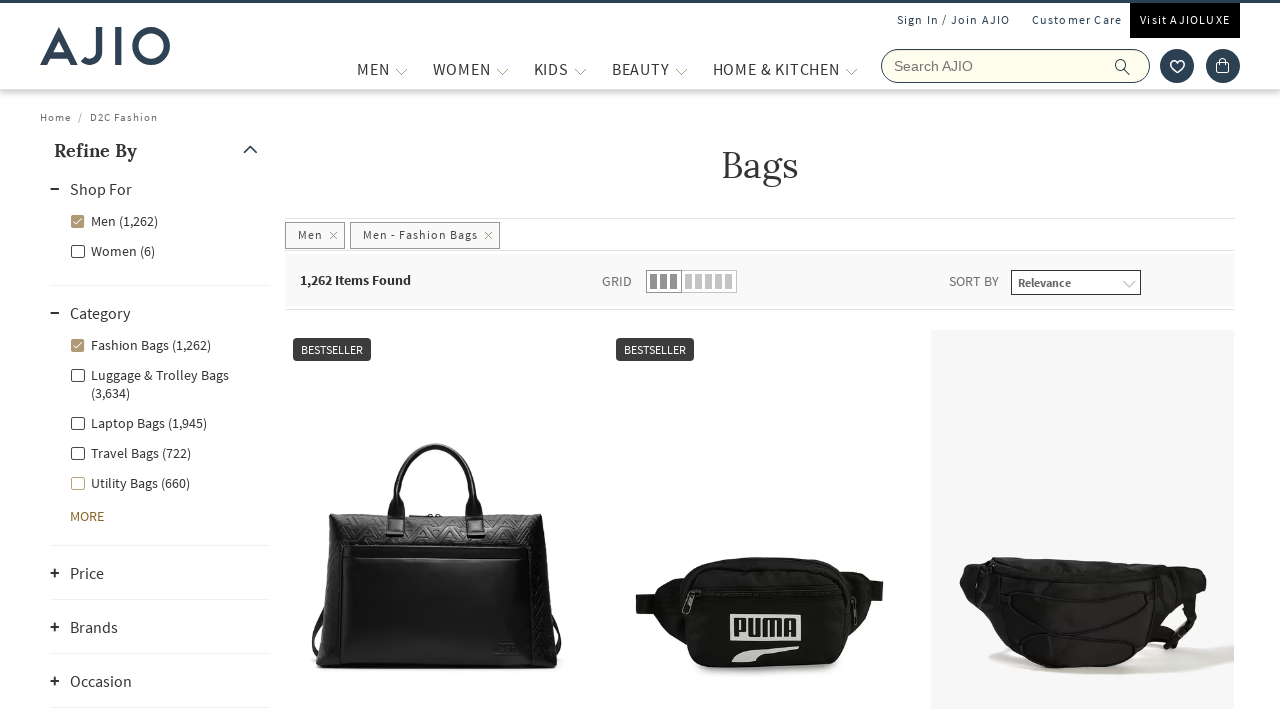

Retrieved product 31: Brand=NIKE, Product=Men Aura Crossbody Bag
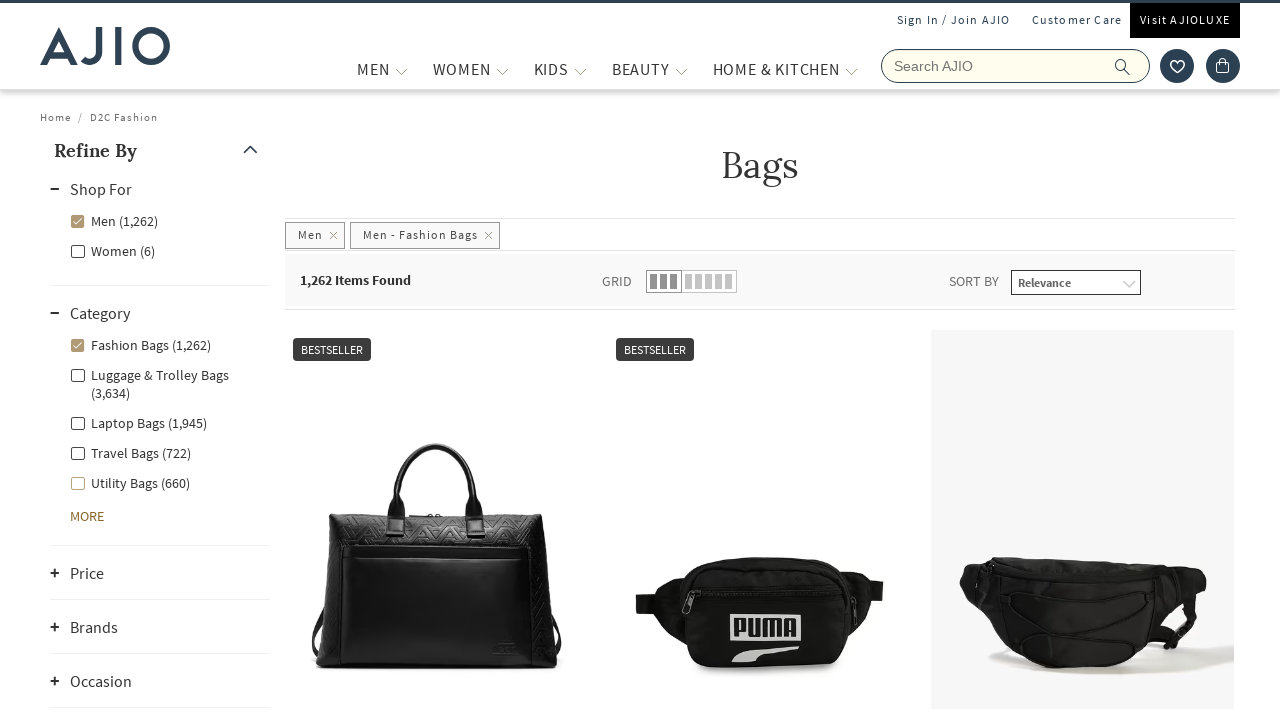

Retrieved product 32: Brand=ARMANI EXCHANGE, Product=Men Dylan Brand Print Crossbody Bag
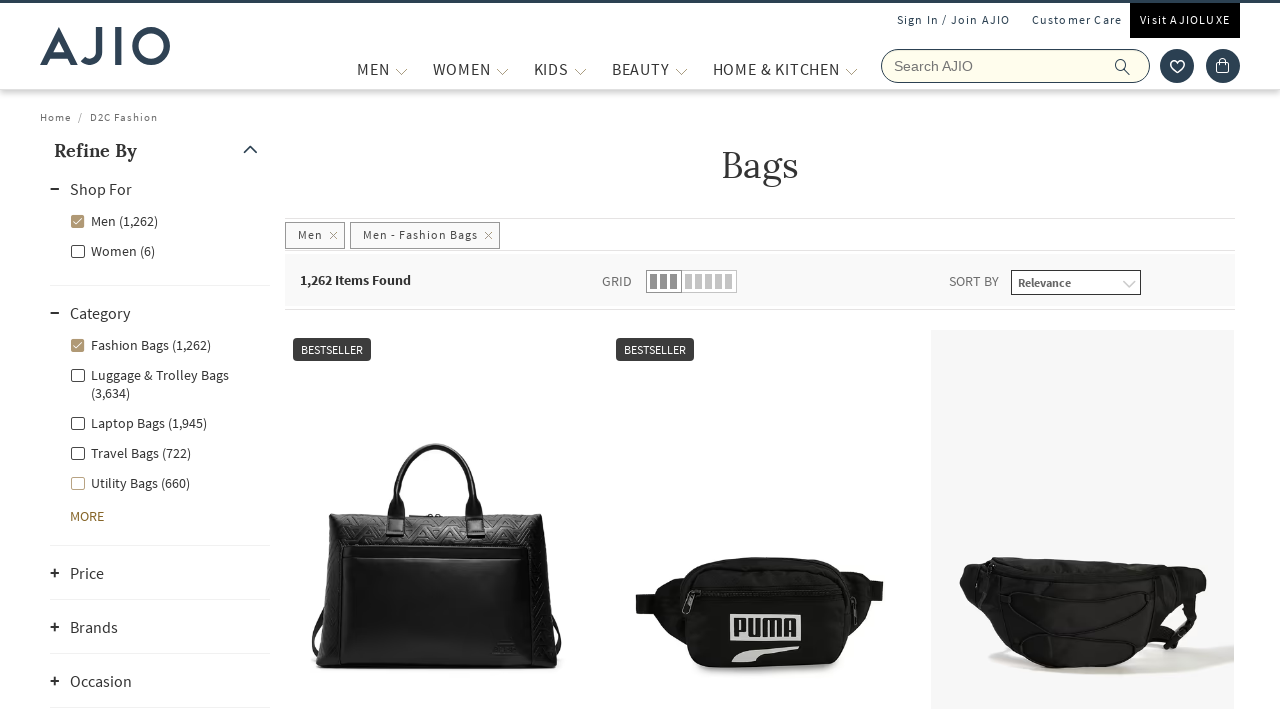

Retrieved product 33: Brand=BEWAKOOF, Product=ANIME - Unisex Naruto Unpredictable Ninja Printed Sling Bag
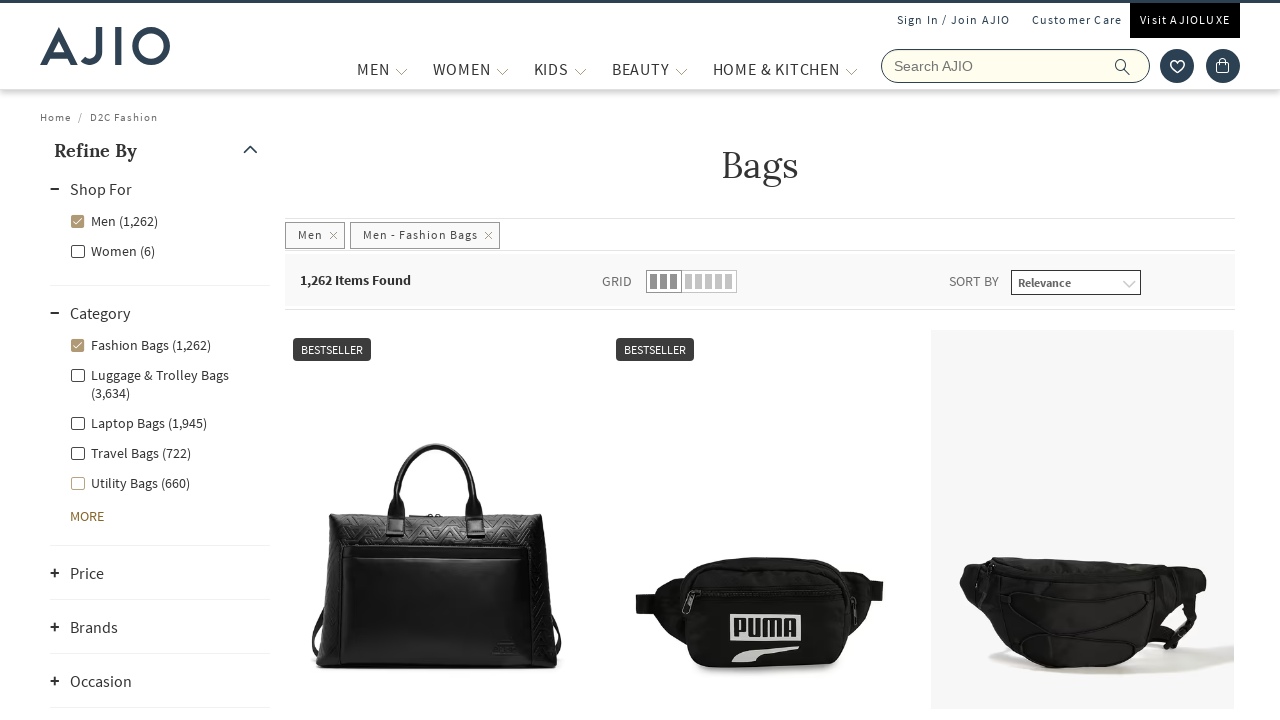

Retrieved product 34: Brand=SNITCH, Product=Men Sling Bag with Adjustable Strap
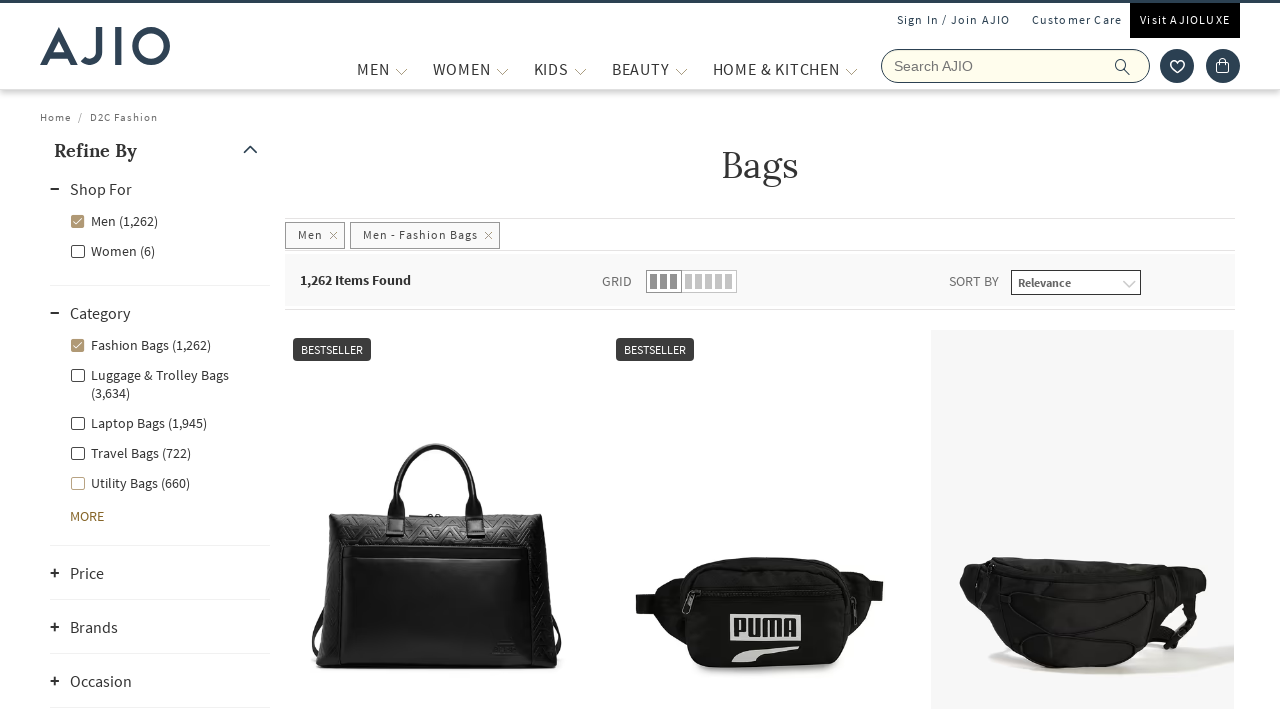

Retrieved product 35: Brand=ARMANI EXCHANGE, Product=Men Polyester Capri Bag
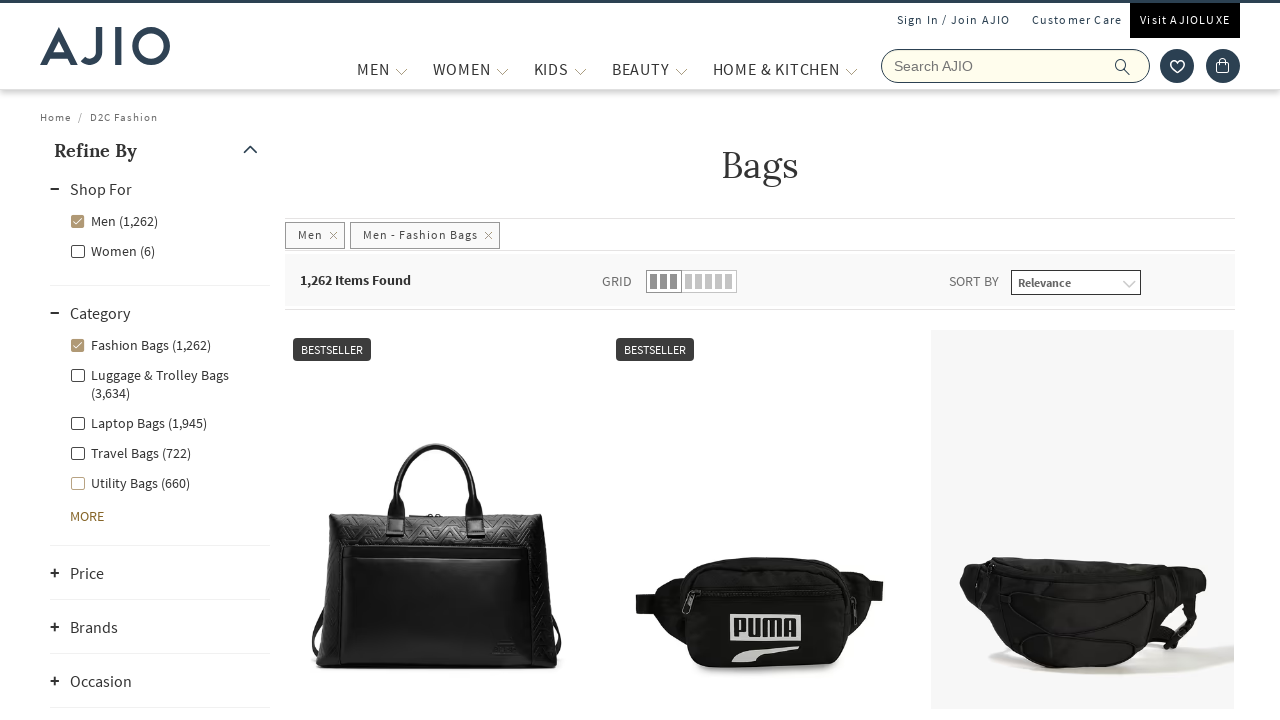

Retrieved product 36: Brand=ARMANI EXCHANGE, Product=Men Elba Messenger Bag with Detachable Strap
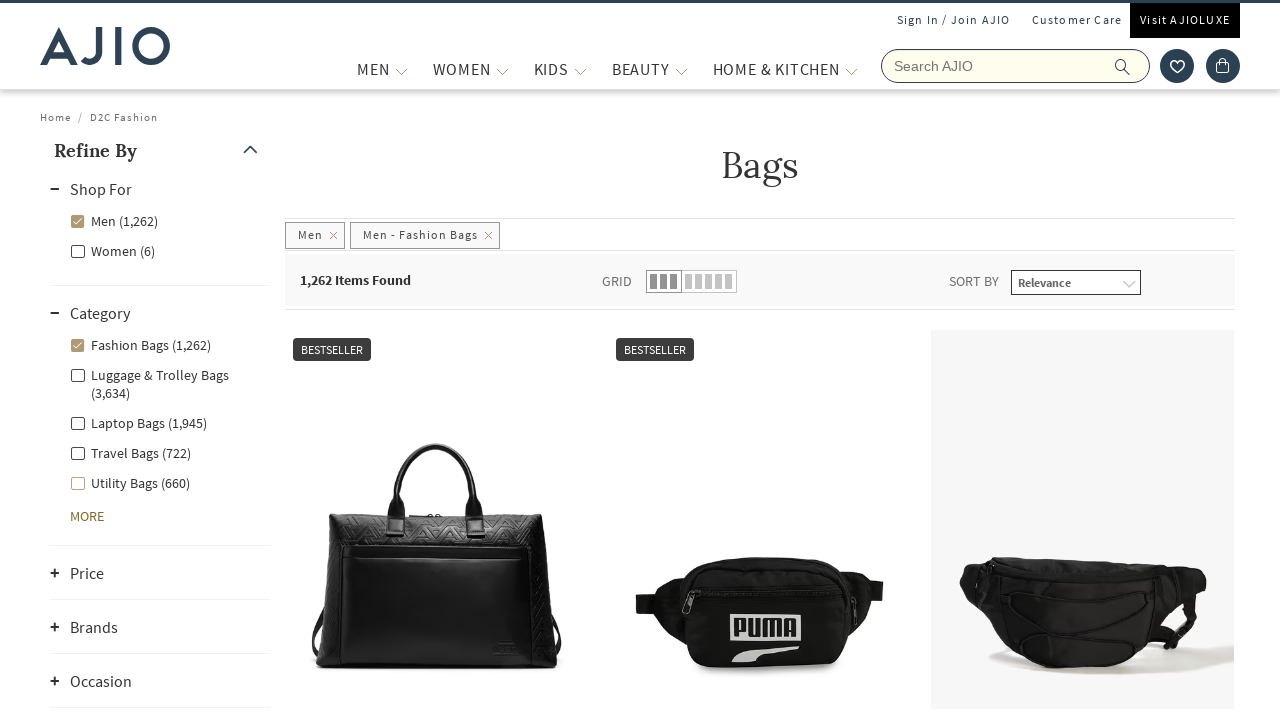

Retrieved product 37: Brand=ALDO, Product=Men Messenger Bag
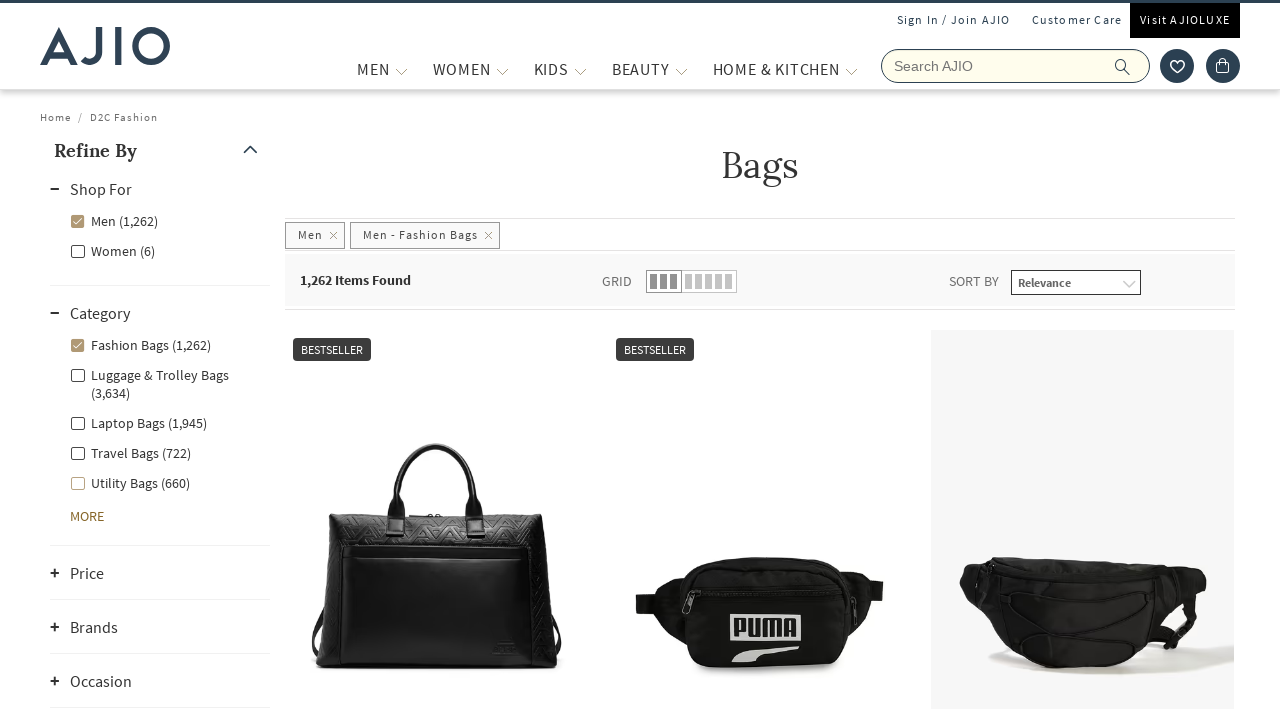

Retrieved product 38: Brand=YOUSTA, Product=Men Crossbody Bag
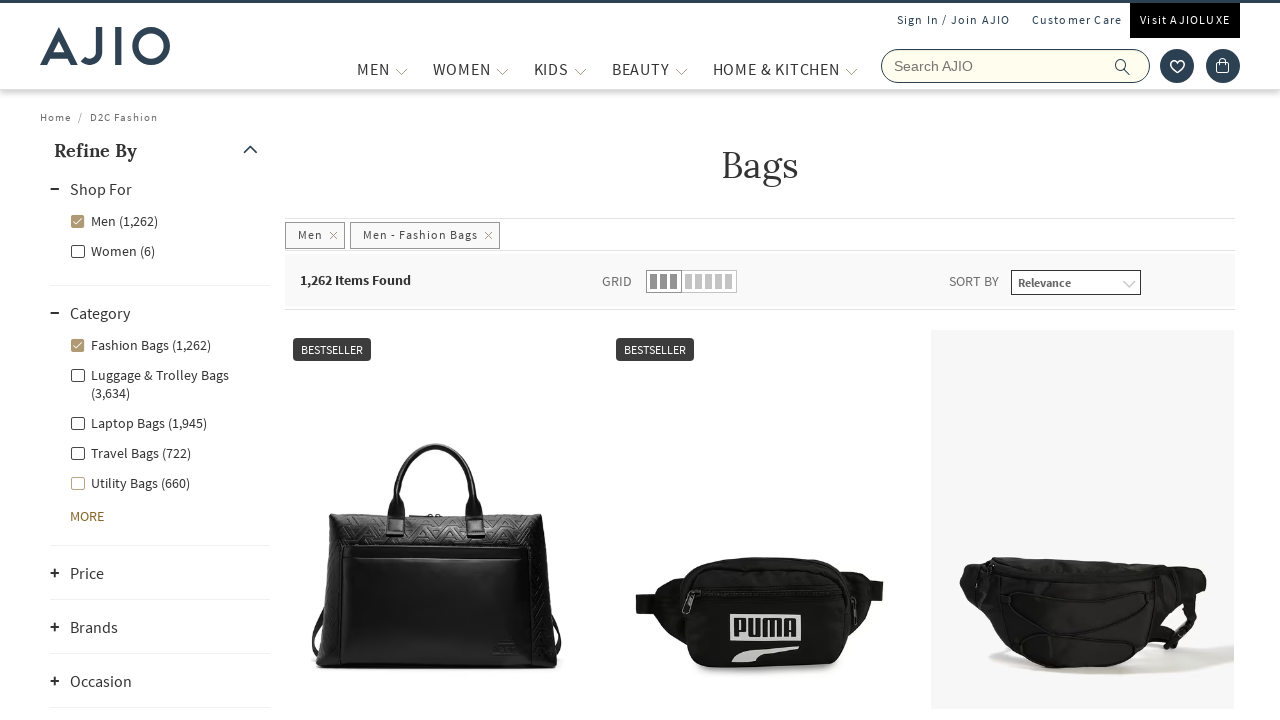

Retrieved product 39: Brand=HIDESIGN, Product=Crossbody Sling Bag with Adjustable Strap
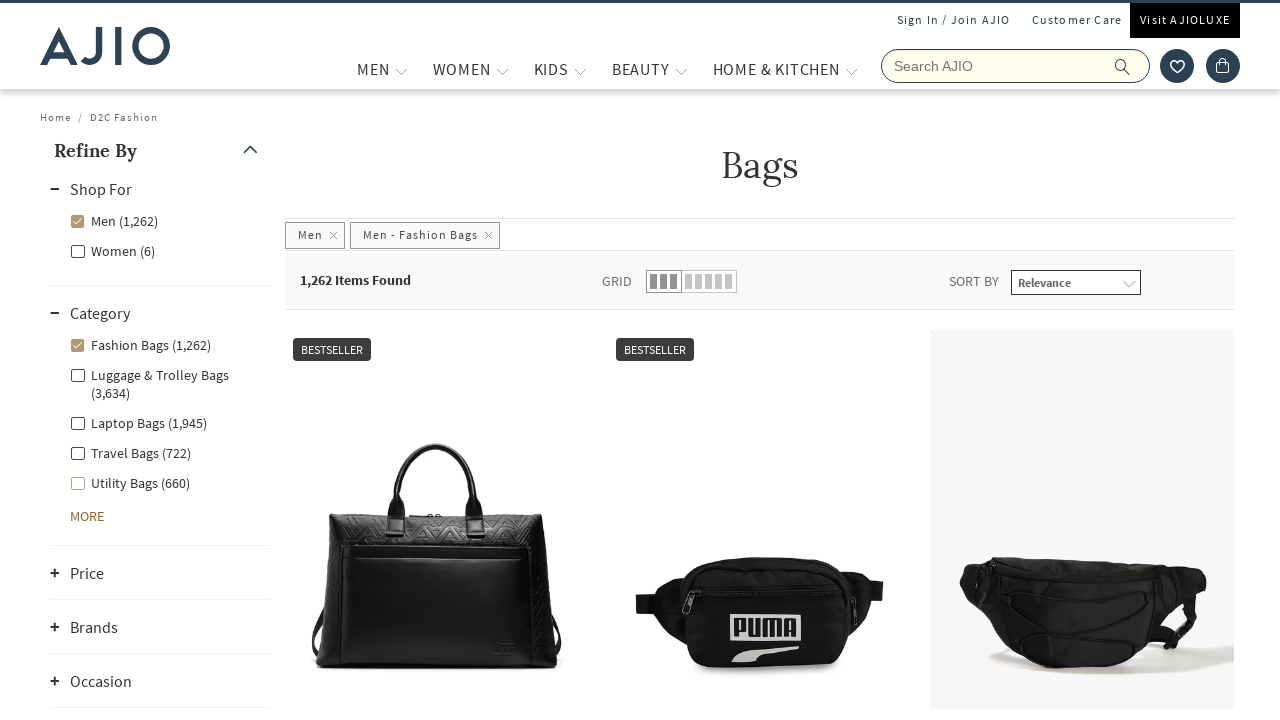

Retrieved product 40: Brand=HIDESIGN, Product=Women Waist Bag with Adjustable Strap
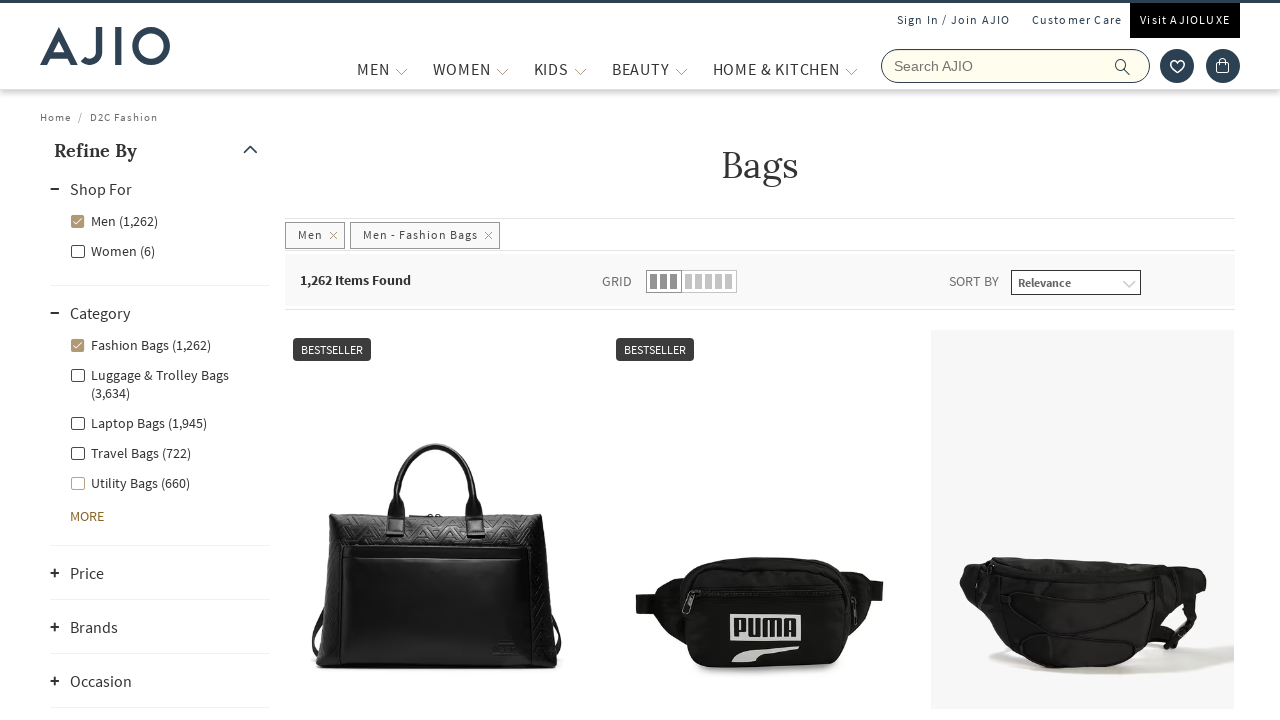

Retrieved product 41: Brand=Puma, Product=Plus Lightweight Portable Bag II
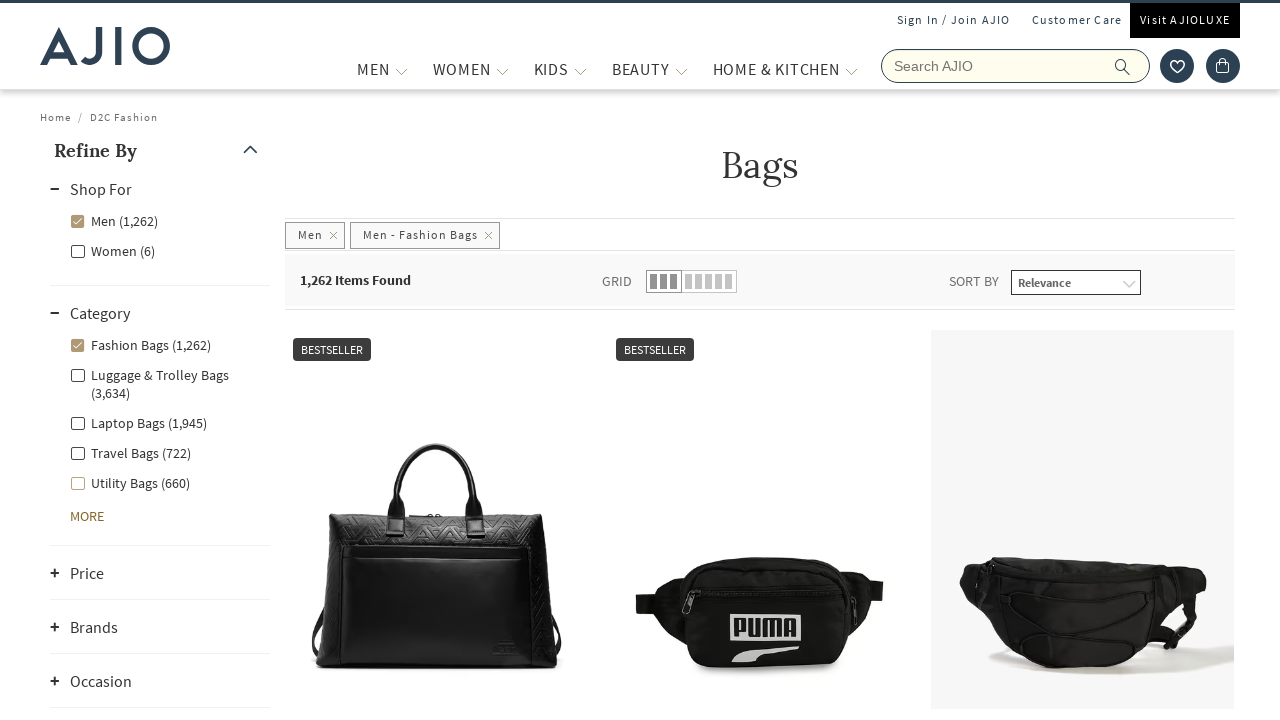

Retrieved product 42: Brand=CROSS, Product=Men Typographic Embossed Sling Bag with Adjustable Strap
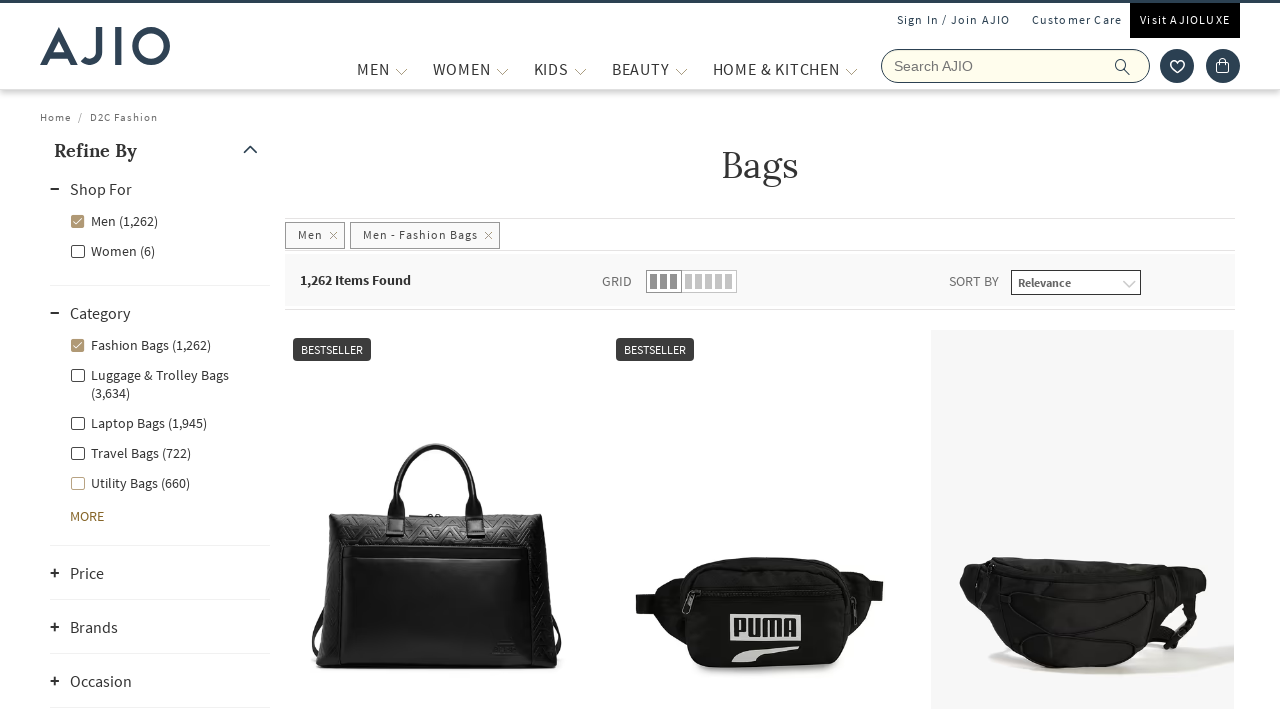

Retrieved product 43: Brand=Baomi, Product=Logo Print Shoulder Bag
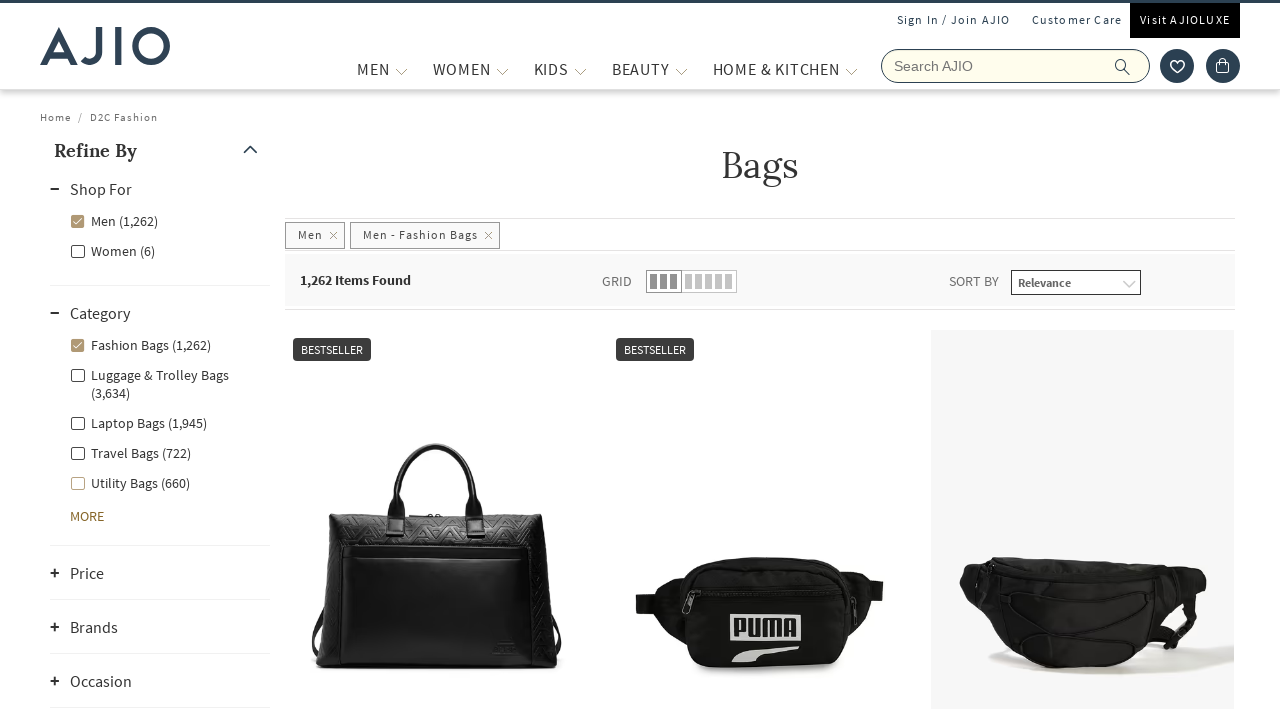

Retrieved product 44: Brand=SNITCH, Product=Men Crossbody Bag with Detachable Strap
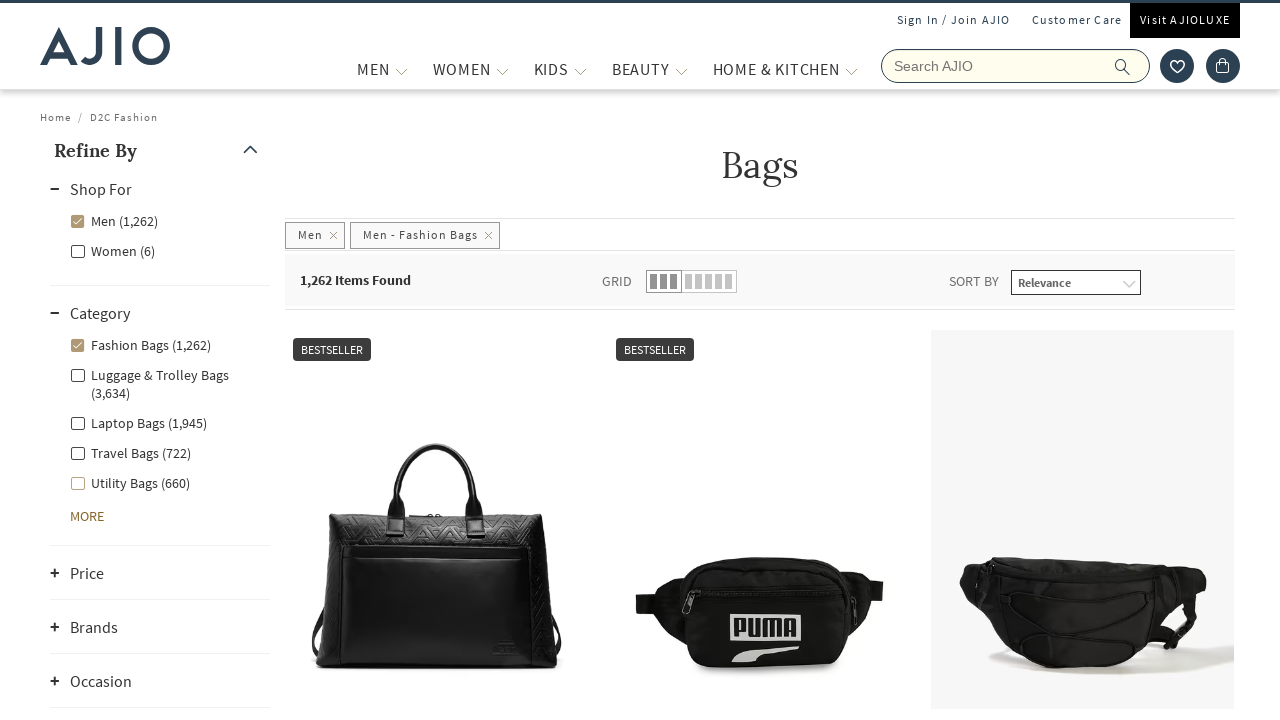

Retrieved product 45: Brand=UNITED COLORS OF BENETTON, Product=Men Logo Print Duffle Bag with Zip Closure
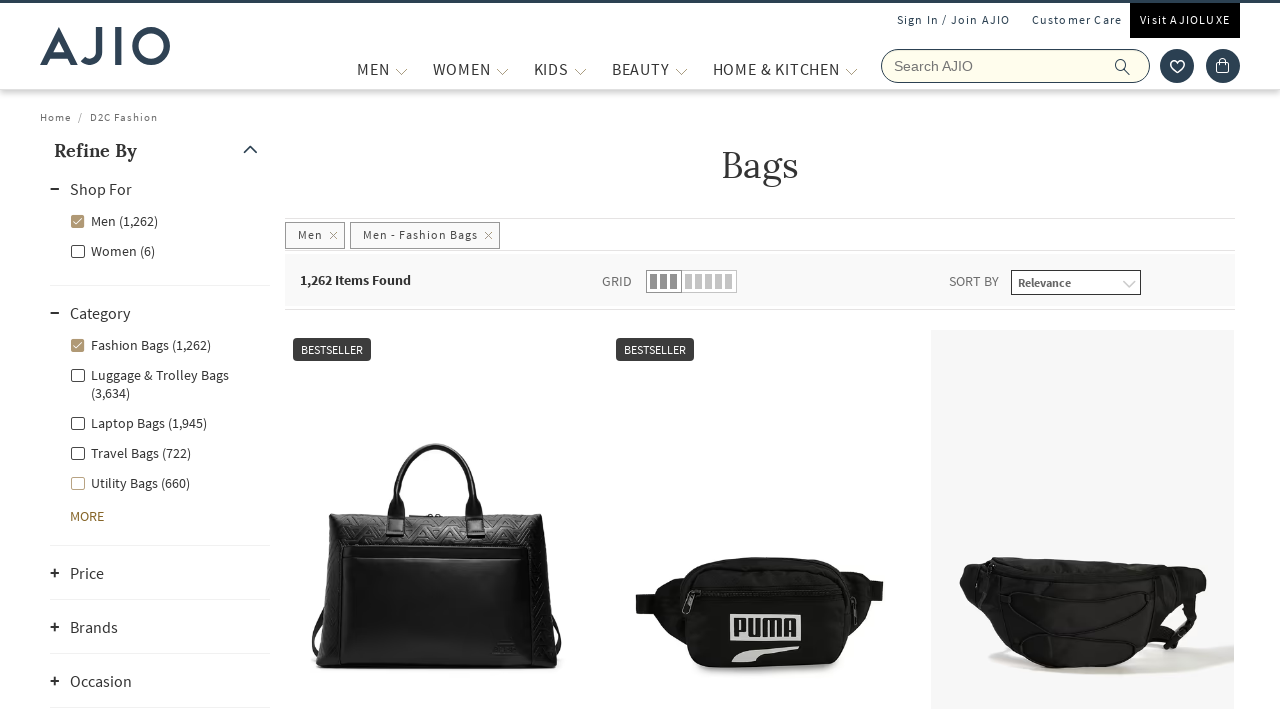

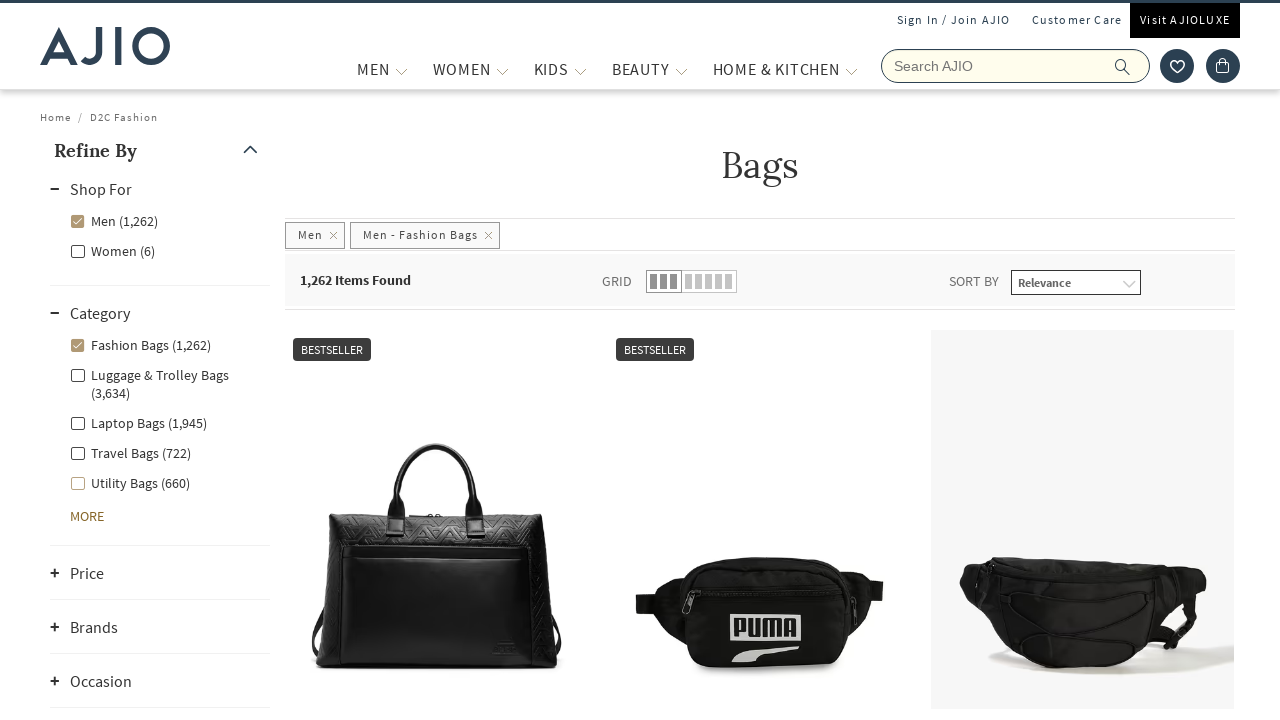